Automates playing the 2048 game by sending arrow key events in a rotating pattern (UP, RIGHT, DOWN, LEFT) until the game ends

Starting URL: https://gabrielecirulli.github.io/2048/

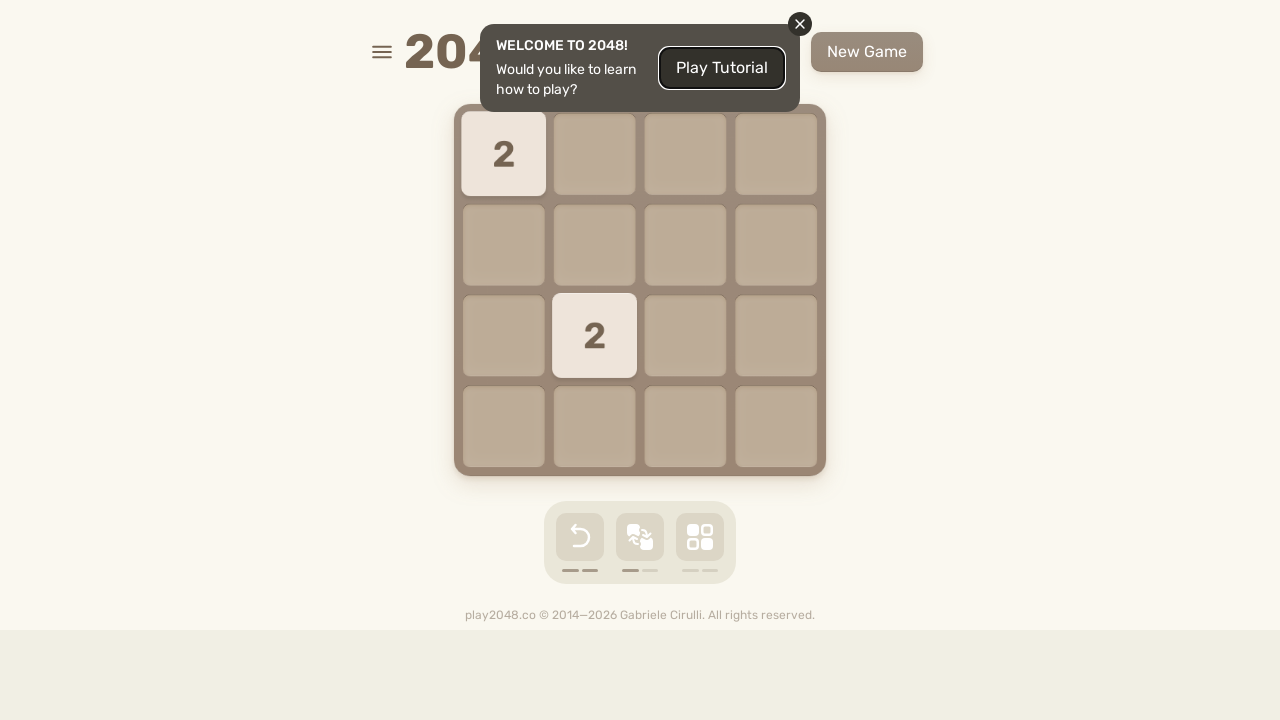

Checked for game-over message
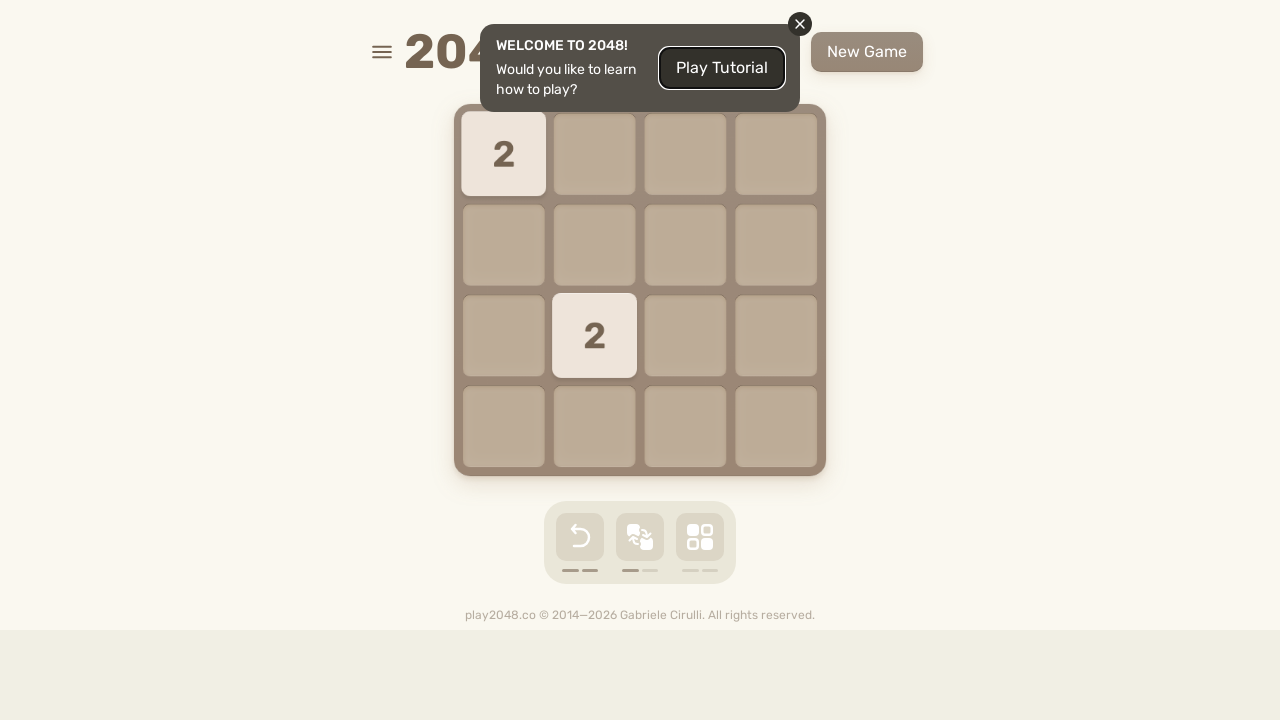

Pressed arrow key: ArrowUp on body
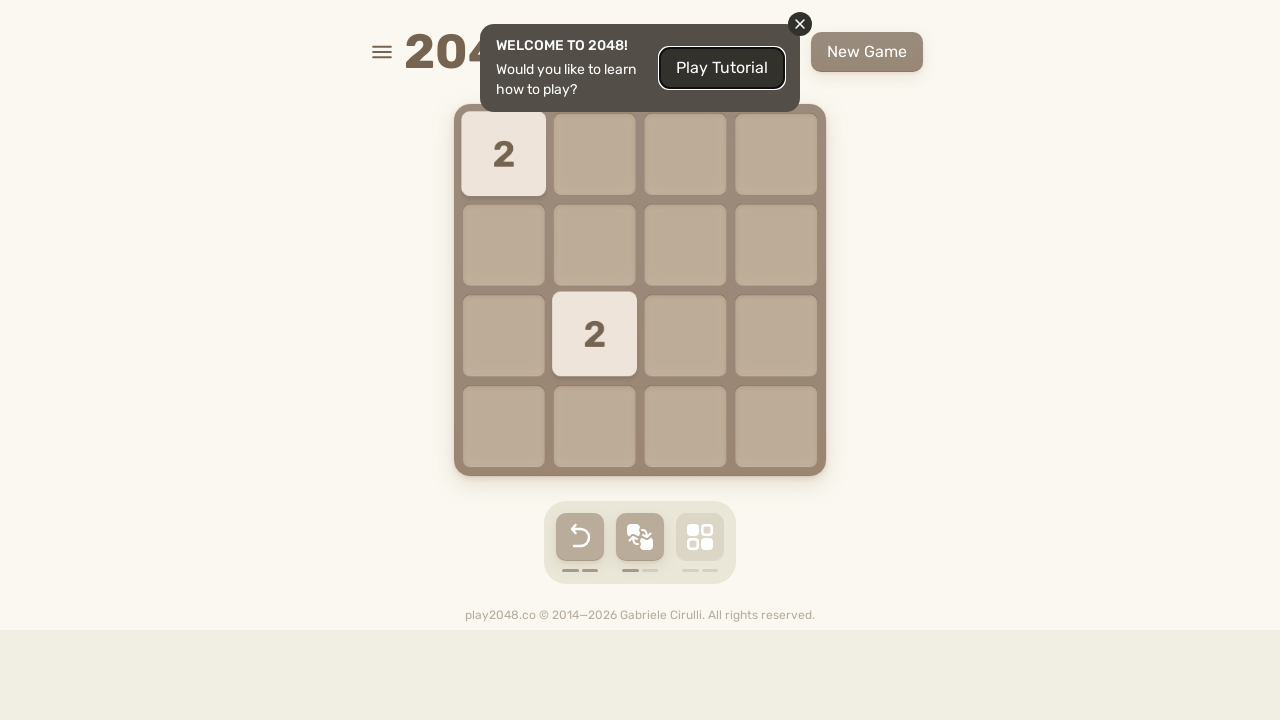

Waited 500ms for game animation
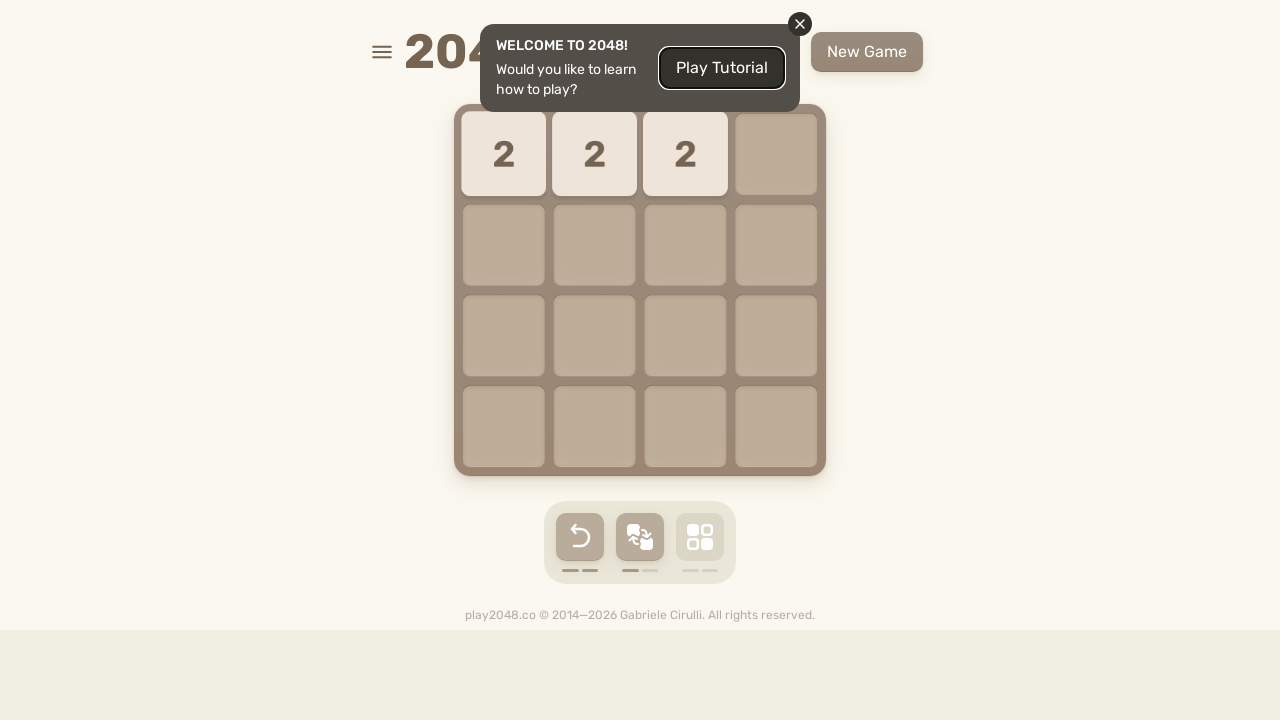

Checked for game-over message
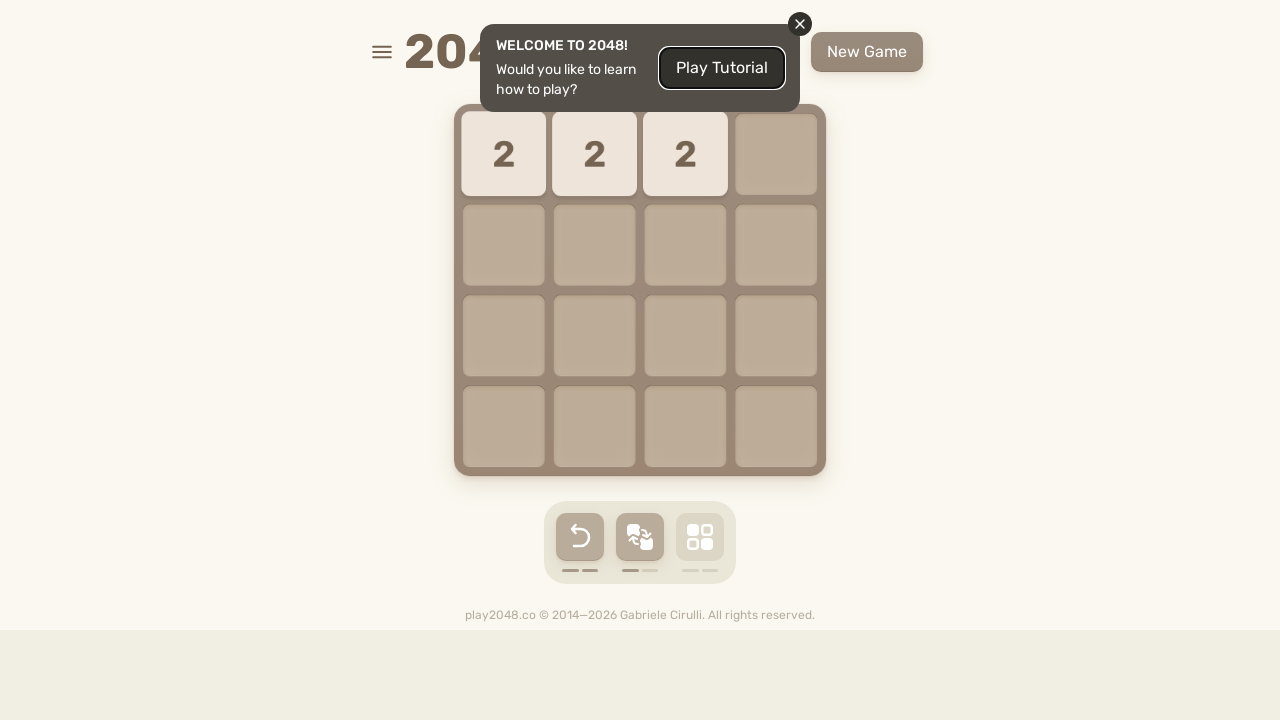

Pressed arrow key: ArrowRight on body
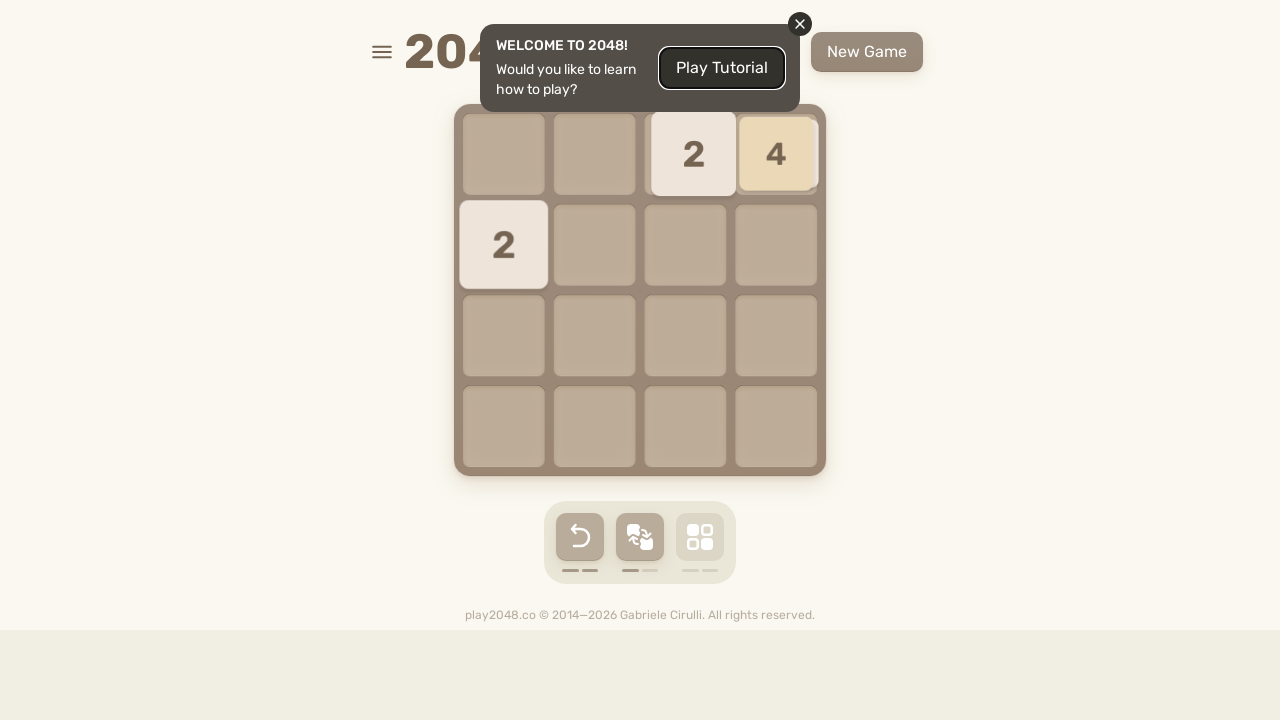

Waited 500ms for game animation
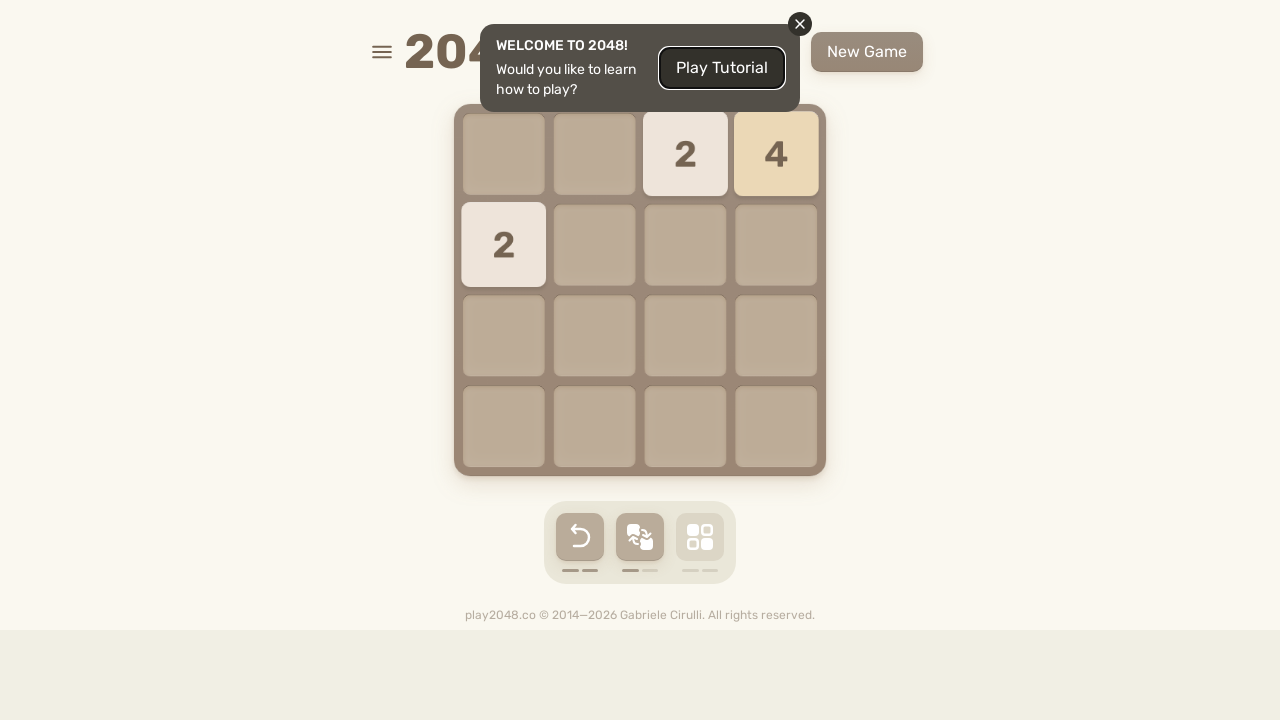

Checked for game-over message
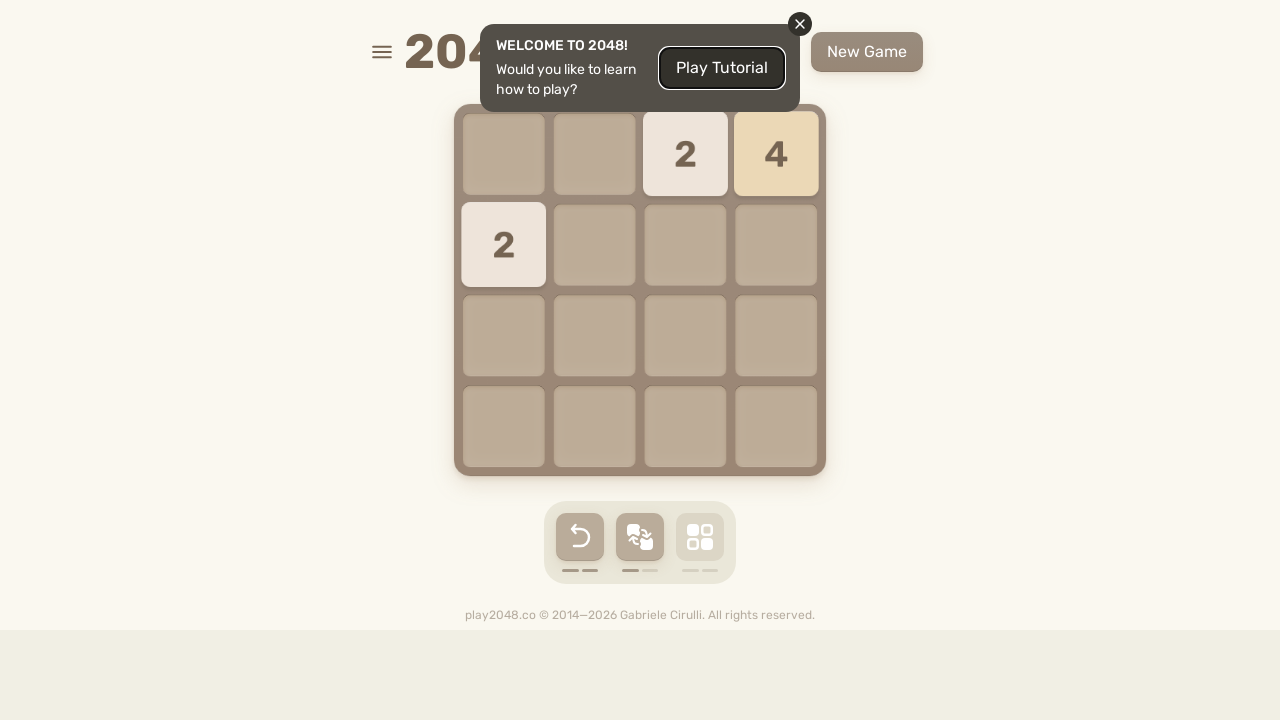

Pressed arrow key: ArrowDown on body
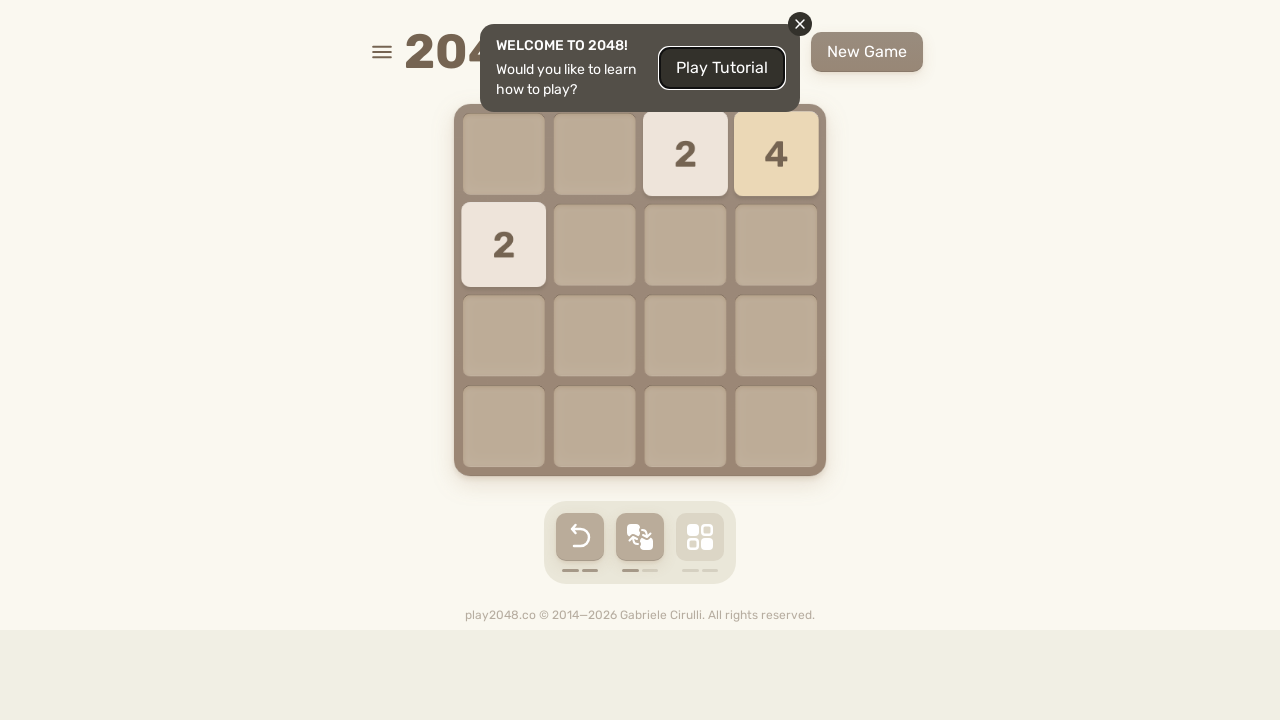

Waited 500ms for game animation
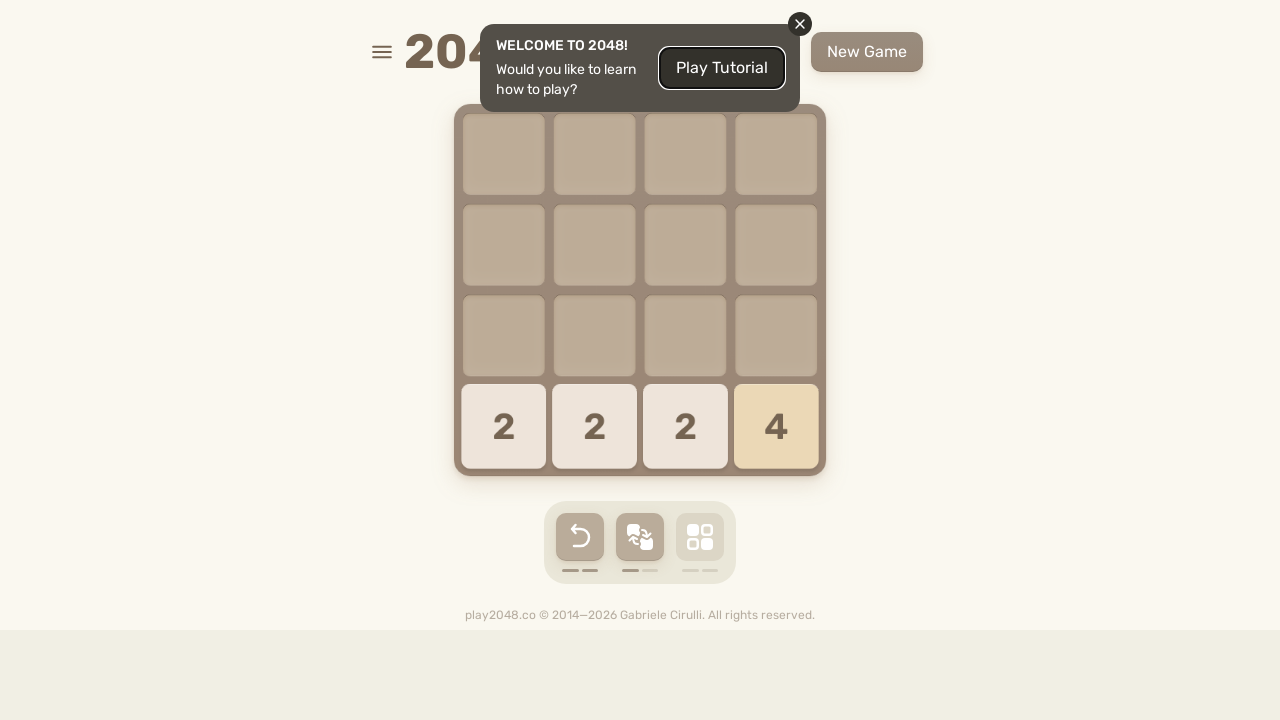

Checked for game-over message
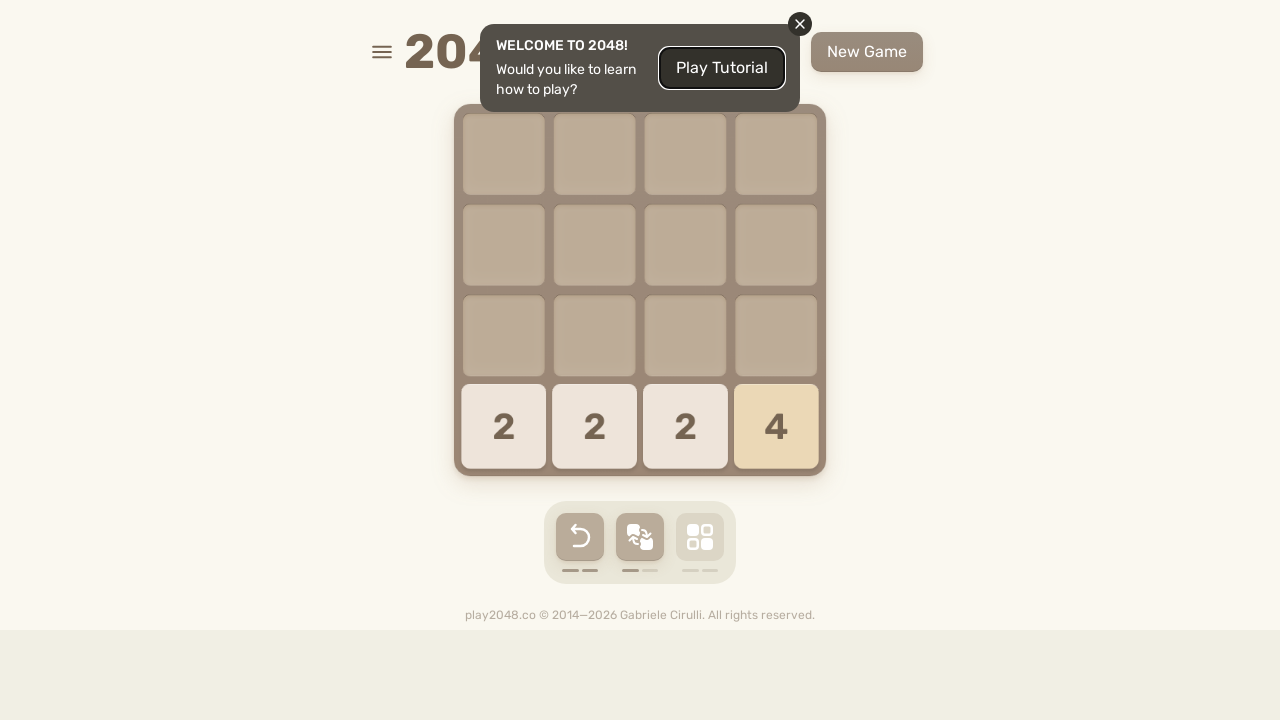

Pressed arrow key: ArrowLeft on body
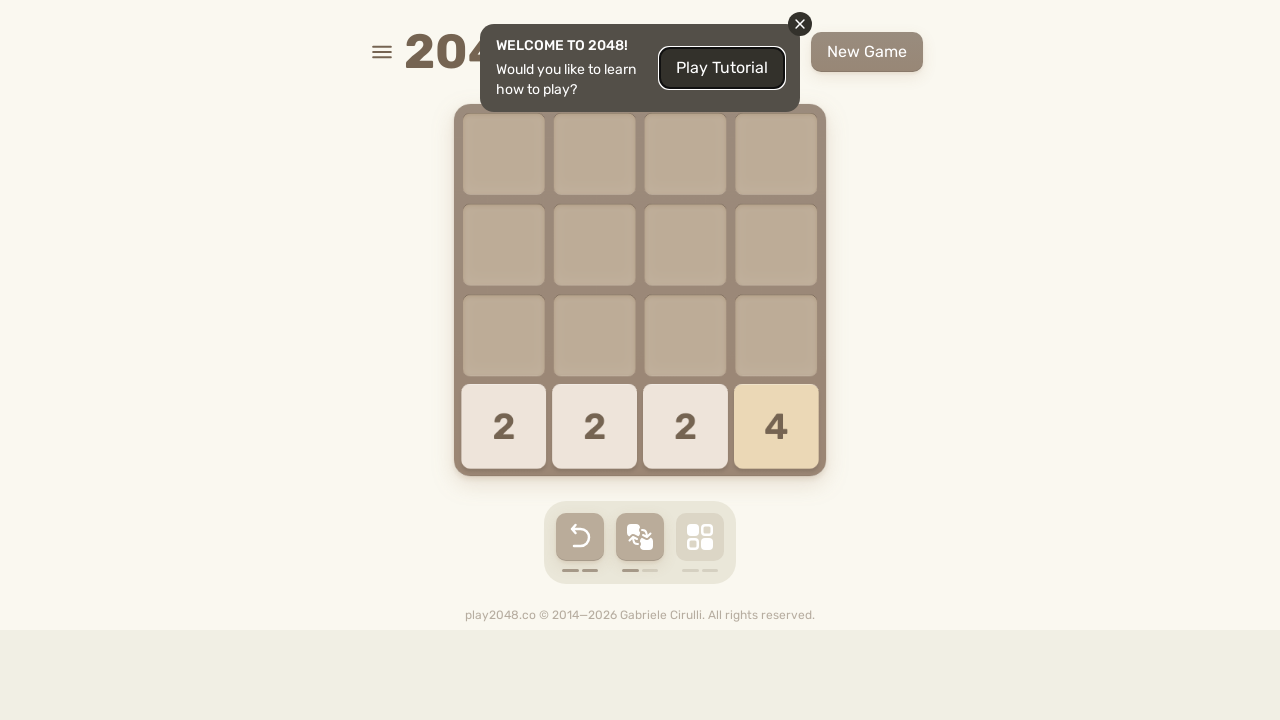

Waited 500ms for game animation
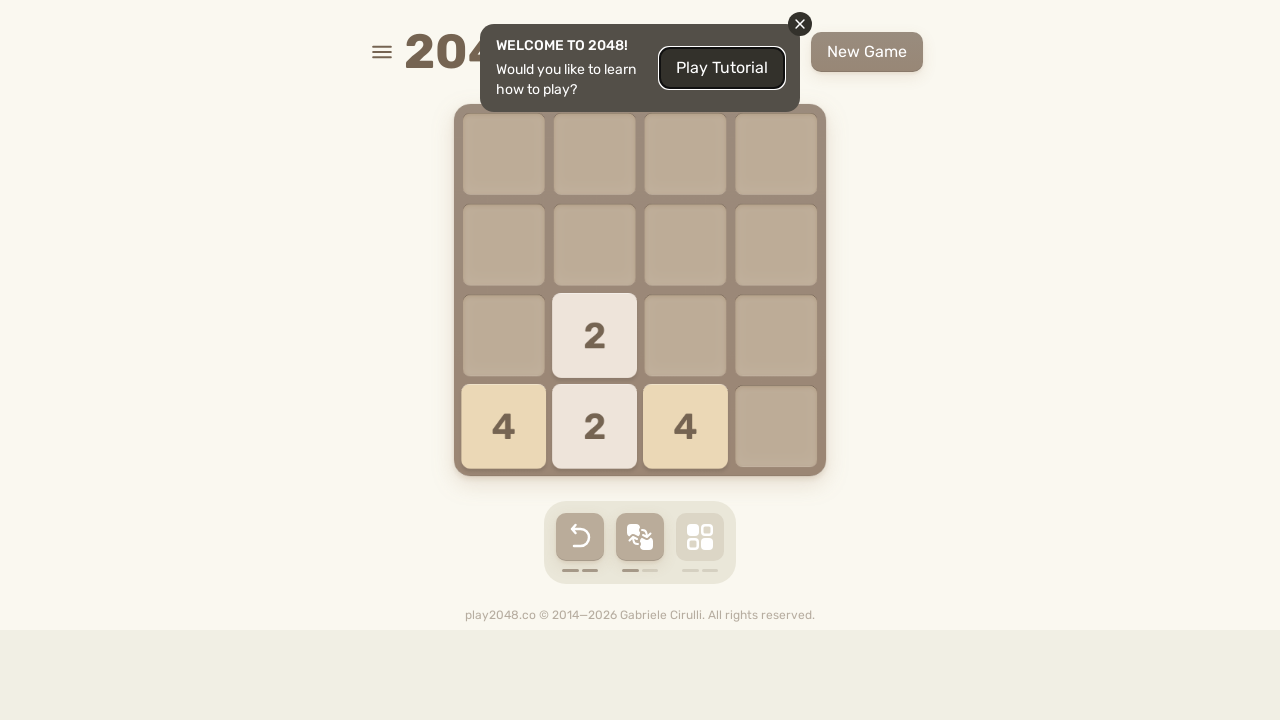

Checked for game-over message
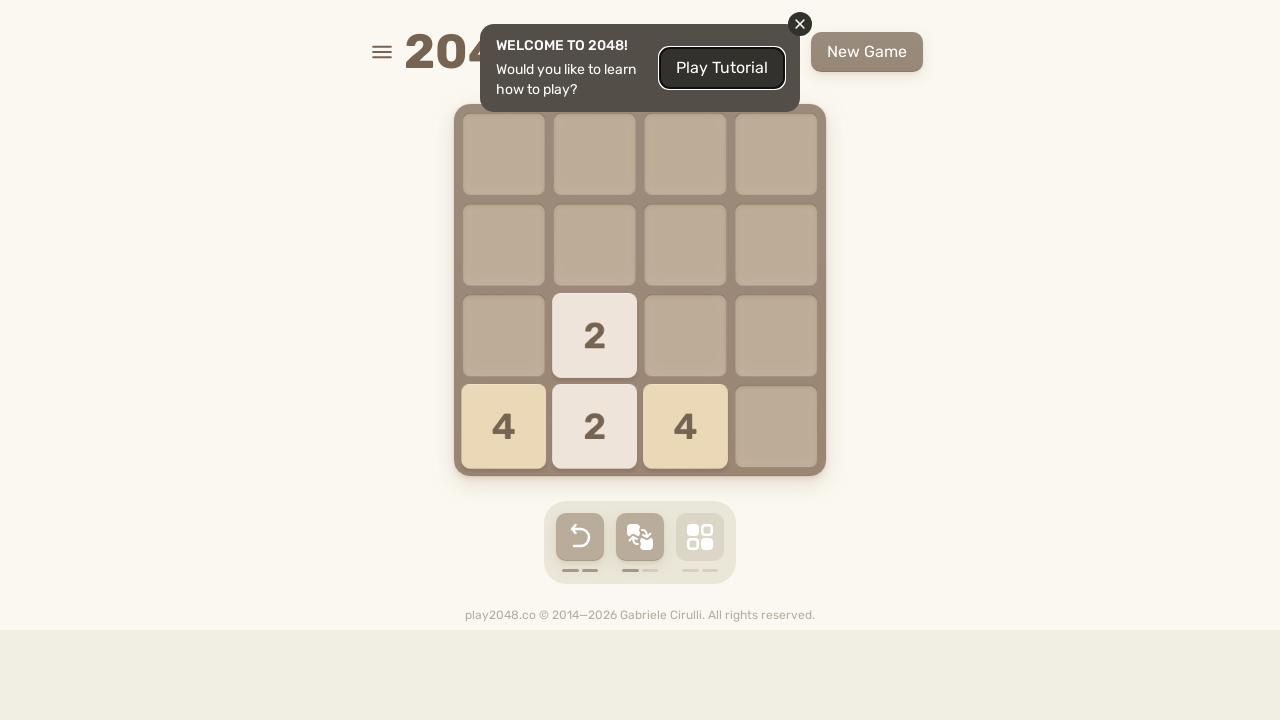

Pressed arrow key: ArrowUp on body
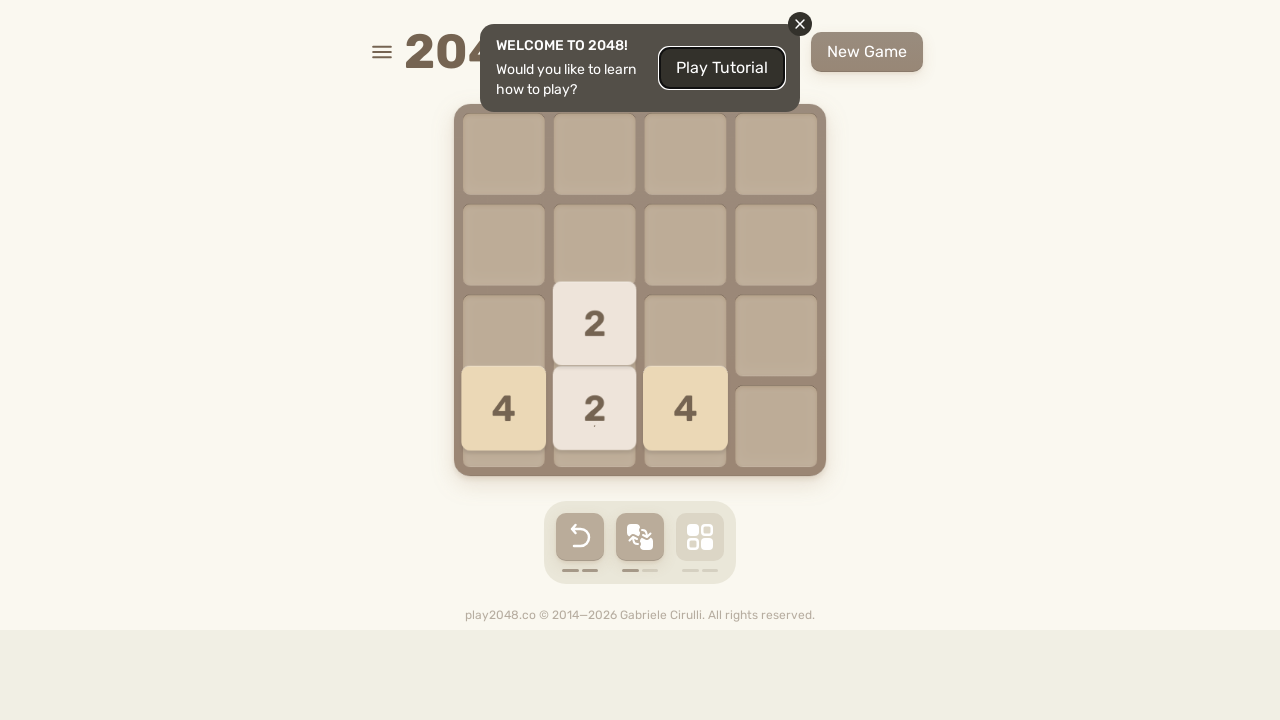

Waited 500ms for game animation
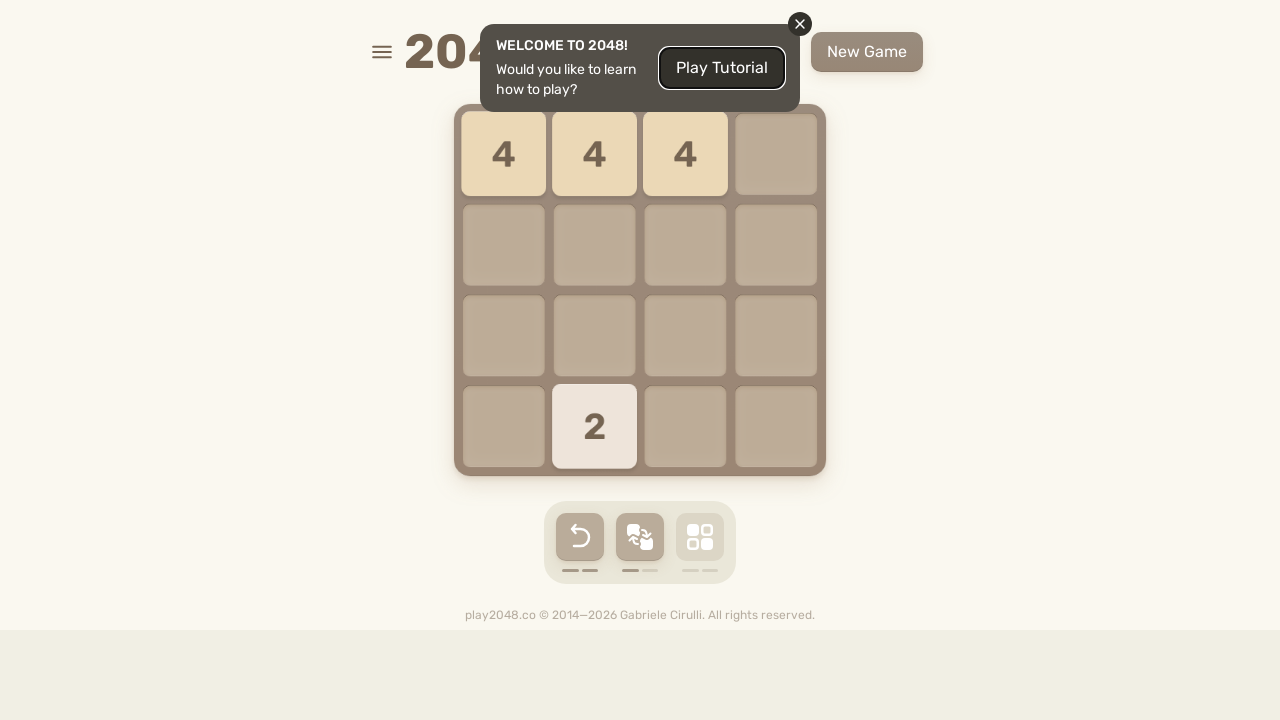

Checked for game-over message
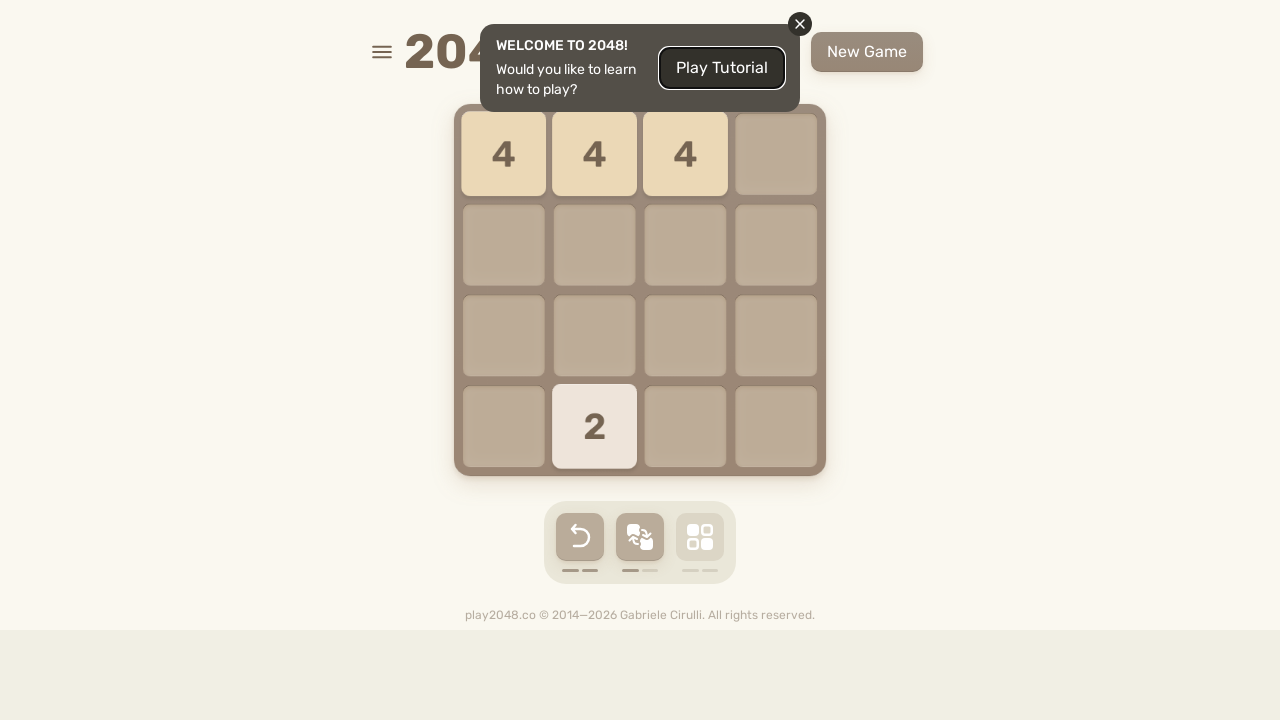

Pressed arrow key: ArrowRight on body
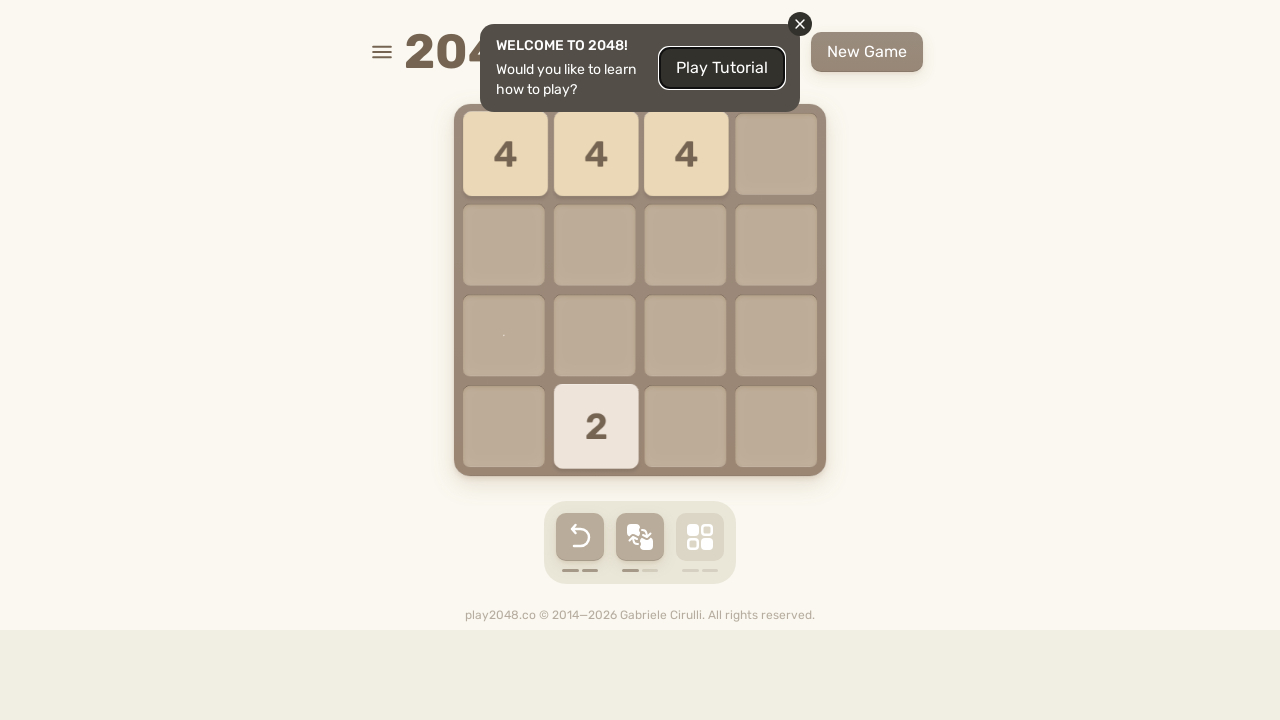

Waited 500ms for game animation
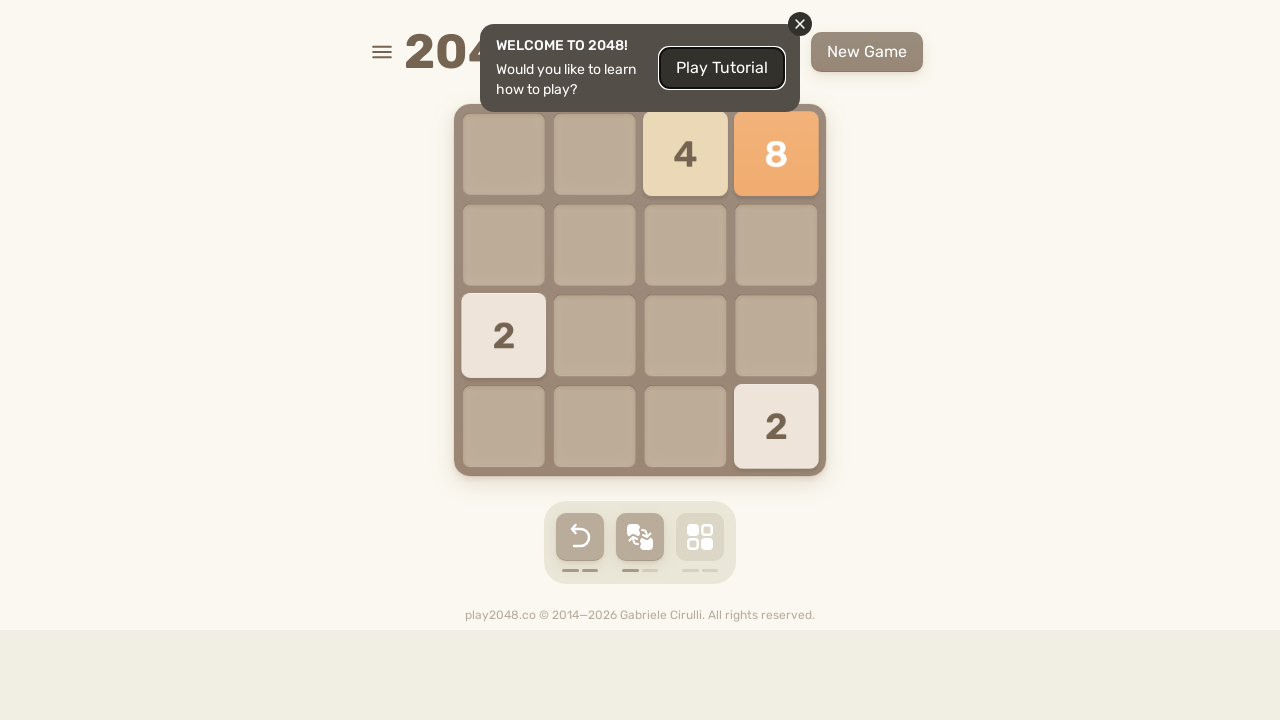

Checked for game-over message
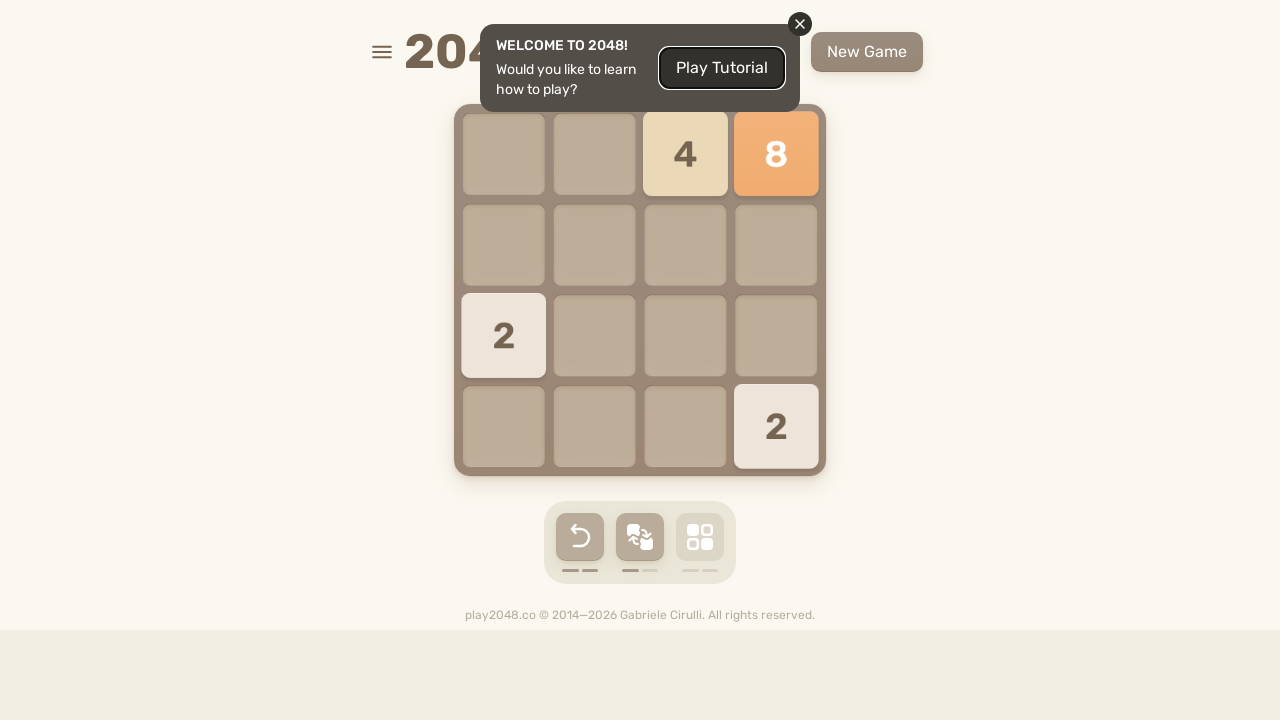

Pressed arrow key: ArrowDown on body
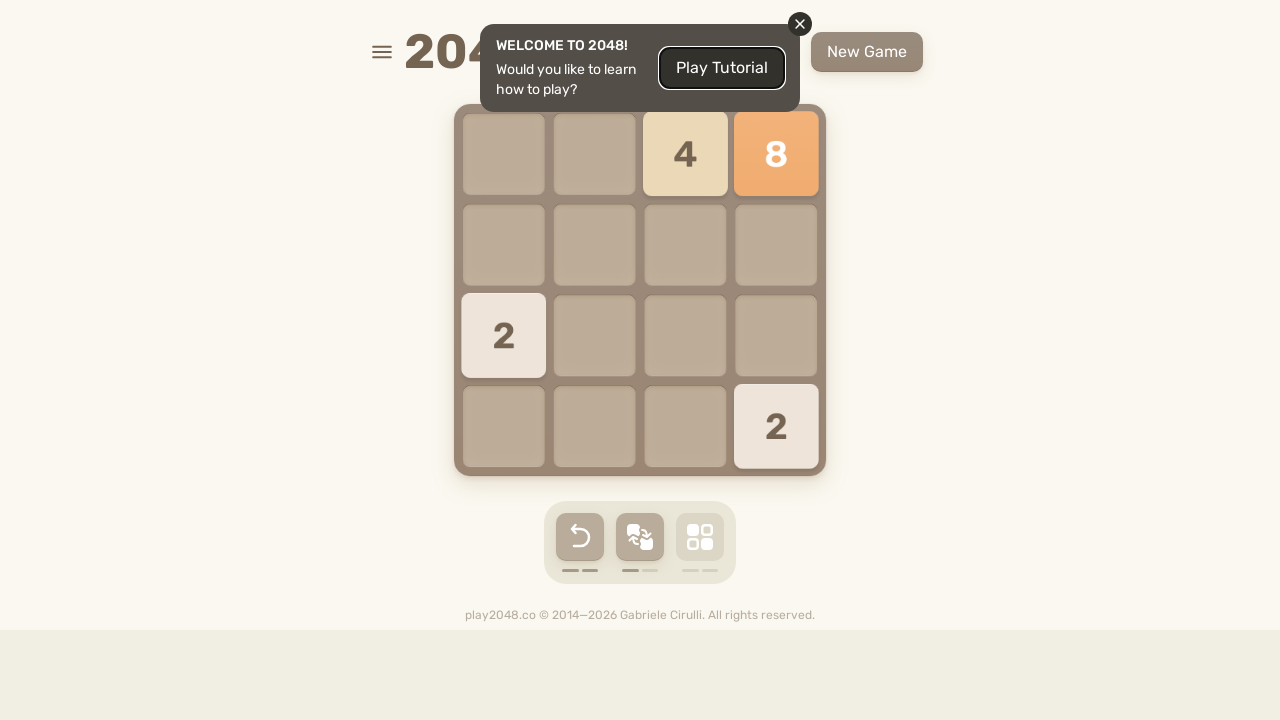

Waited 500ms for game animation
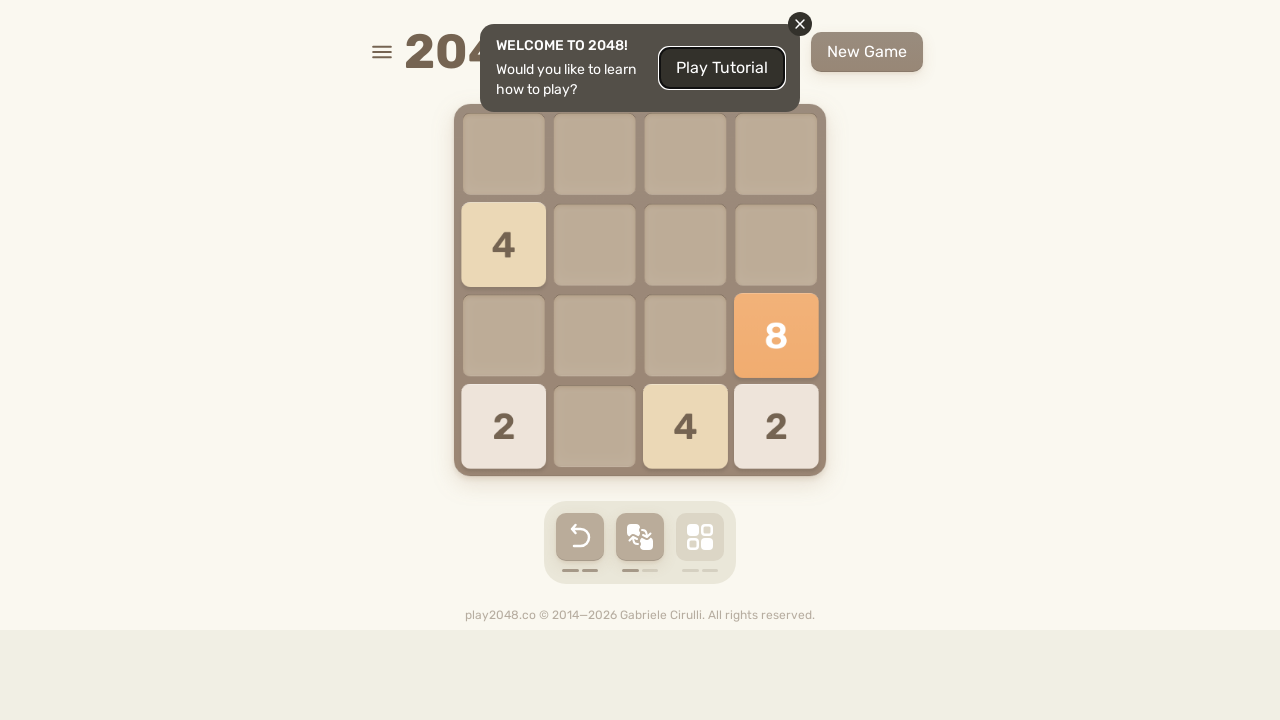

Checked for game-over message
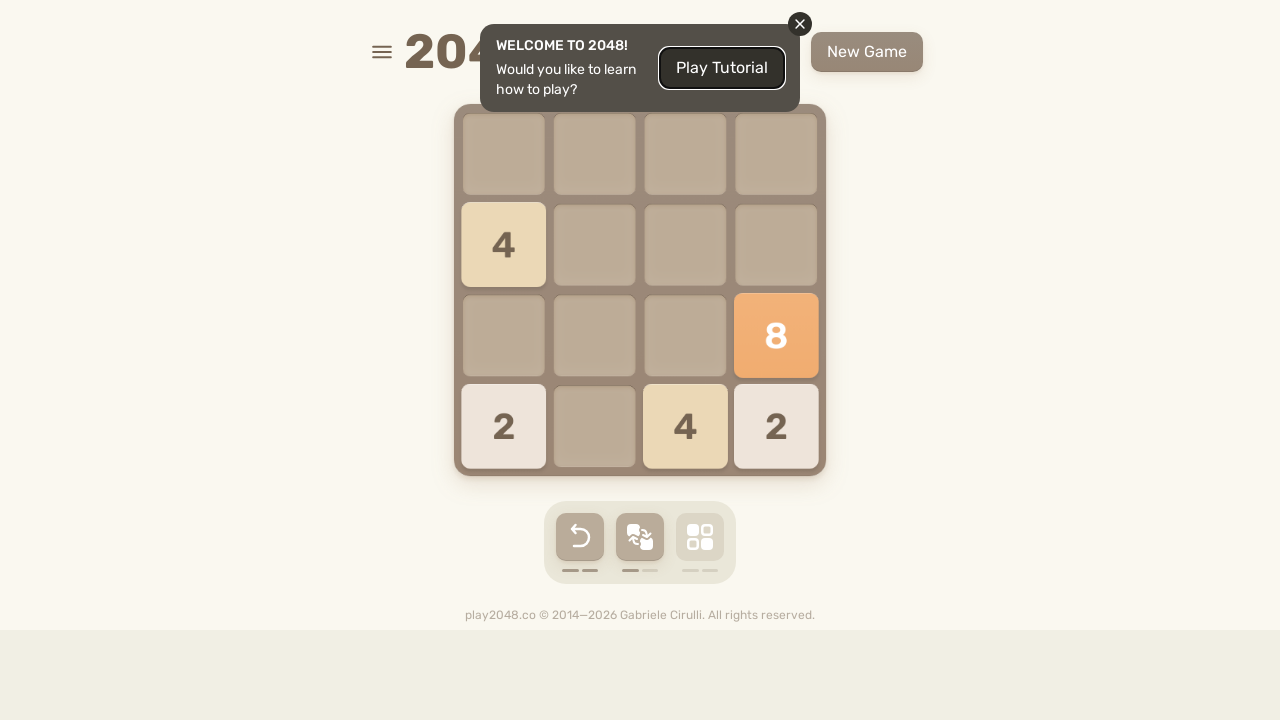

Pressed arrow key: ArrowLeft on body
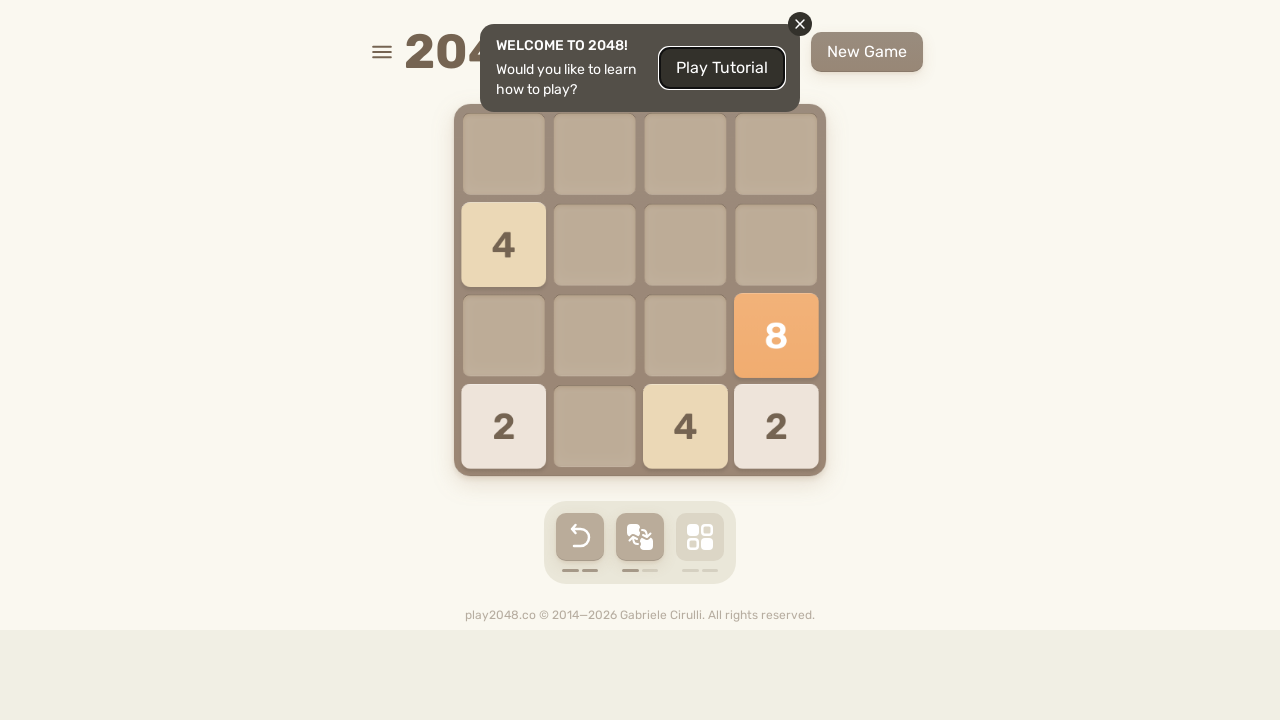

Waited 500ms for game animation
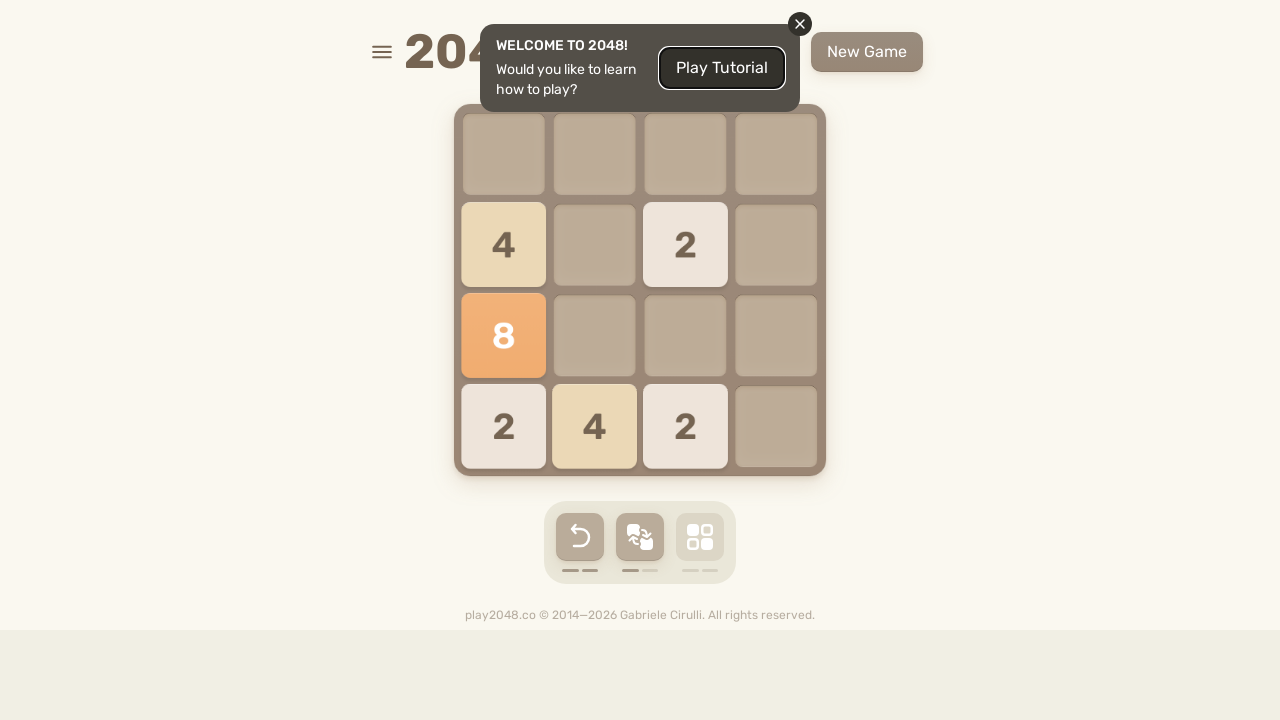

Checked for game-over message
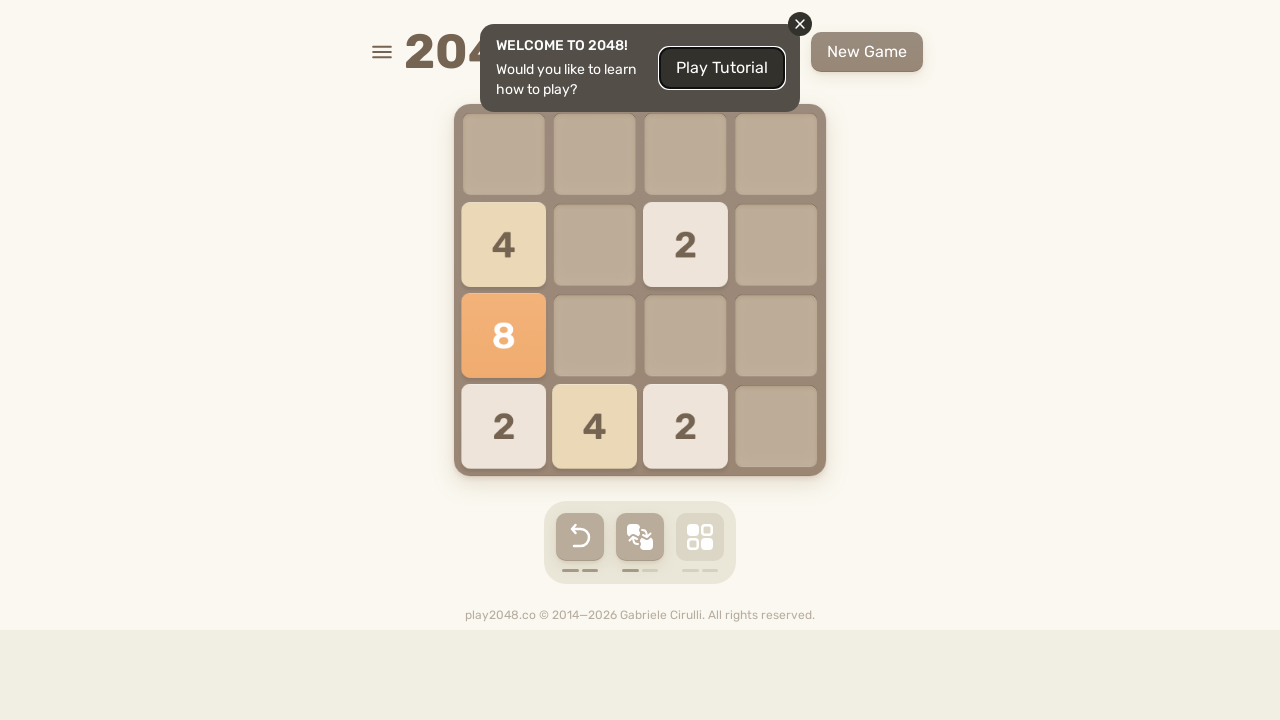

Pressed arrow key: ArrowUp on body
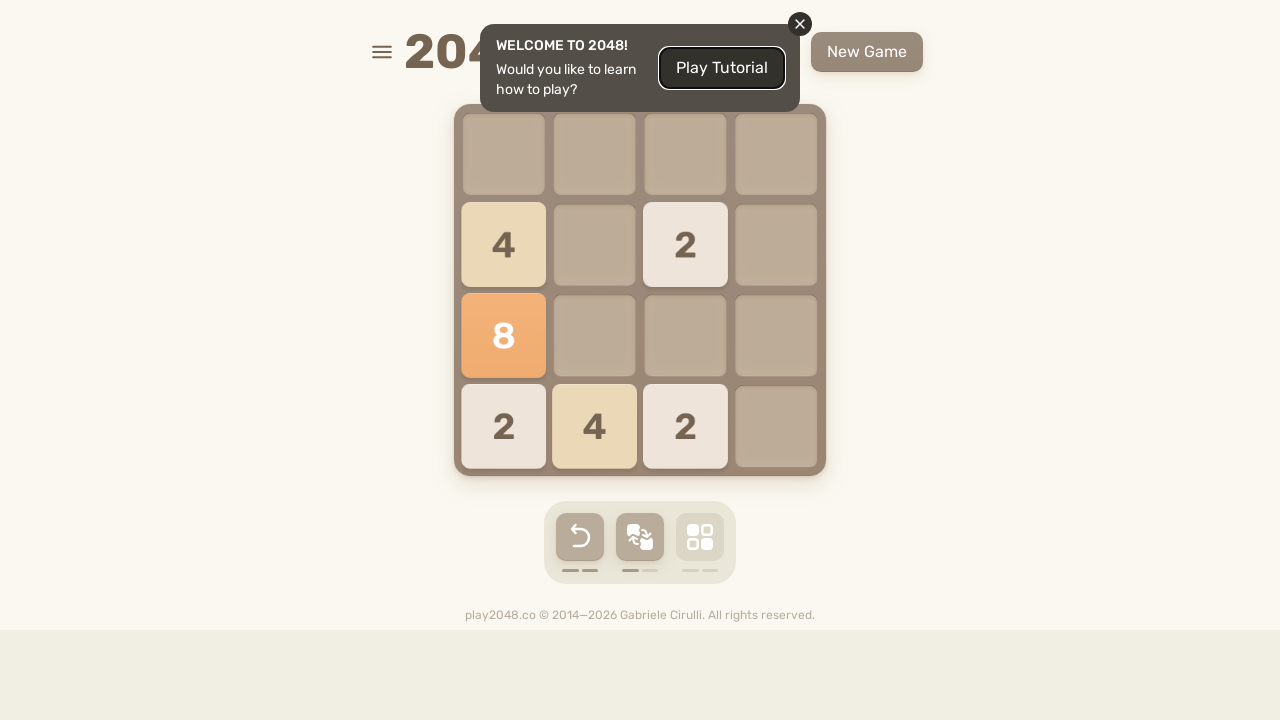

Waited 500ms for game animation
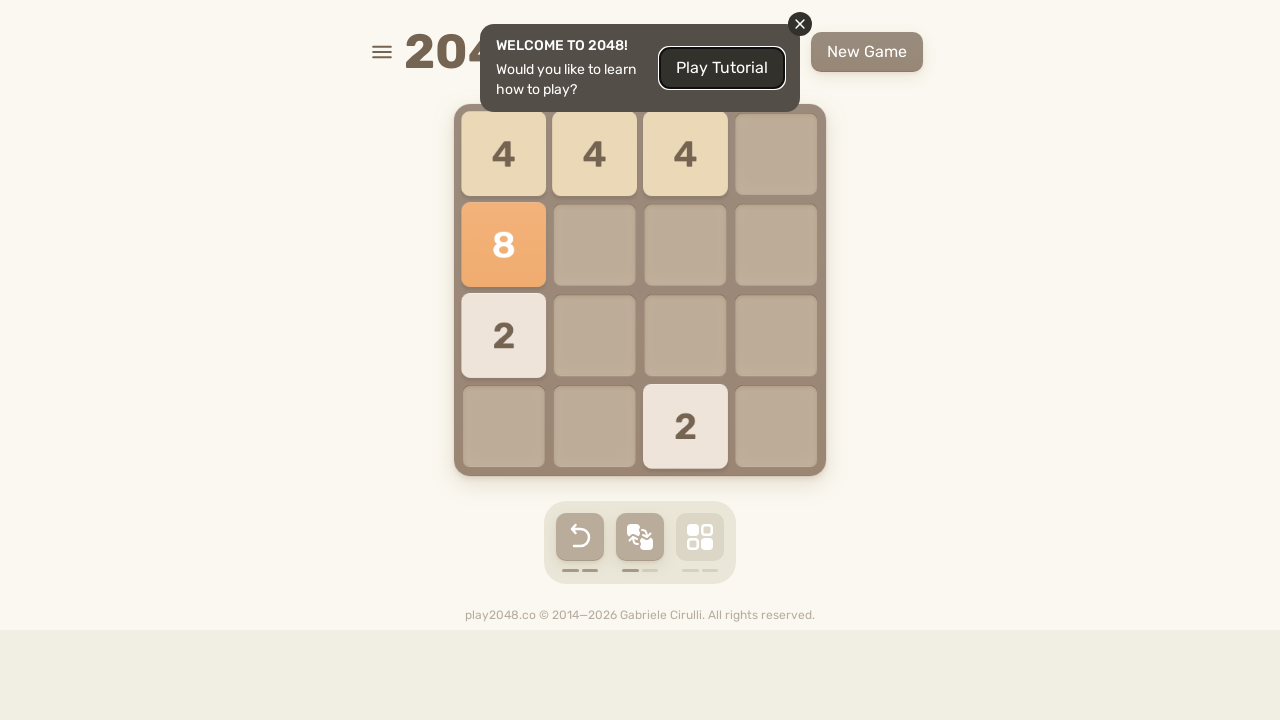

Checked for game-over message
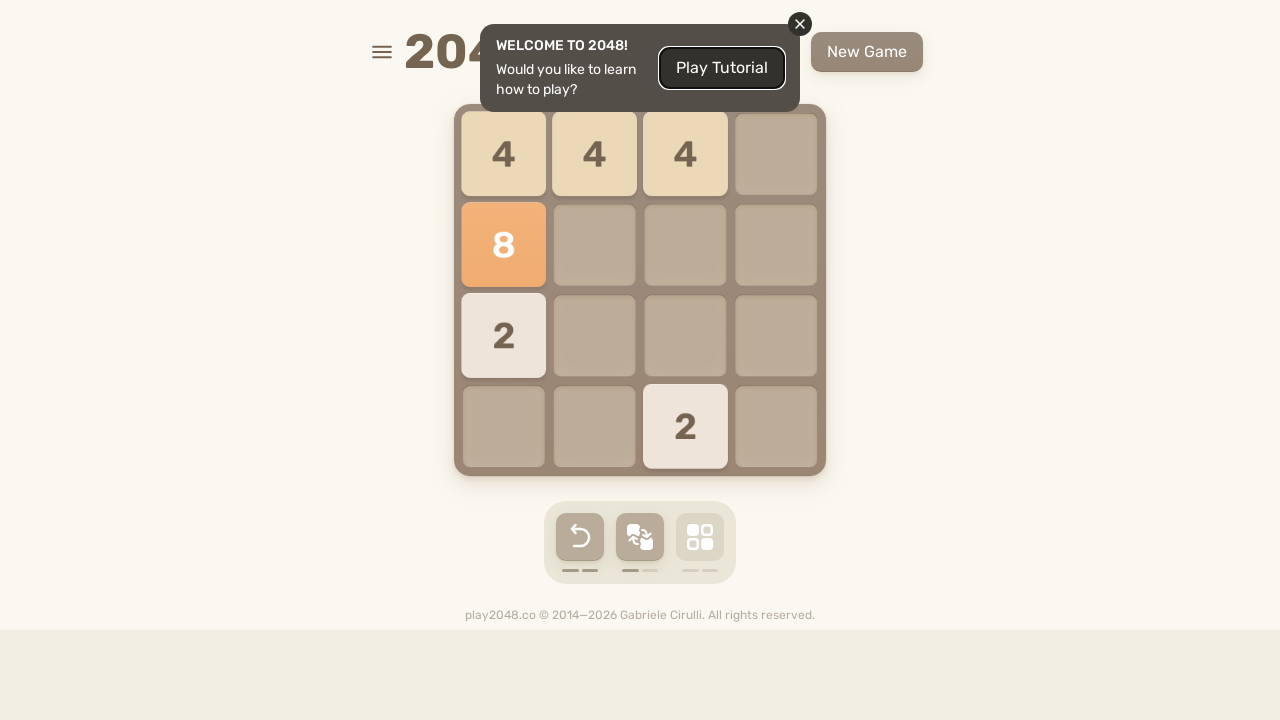

Pressed arrow key: ArrowRight on body
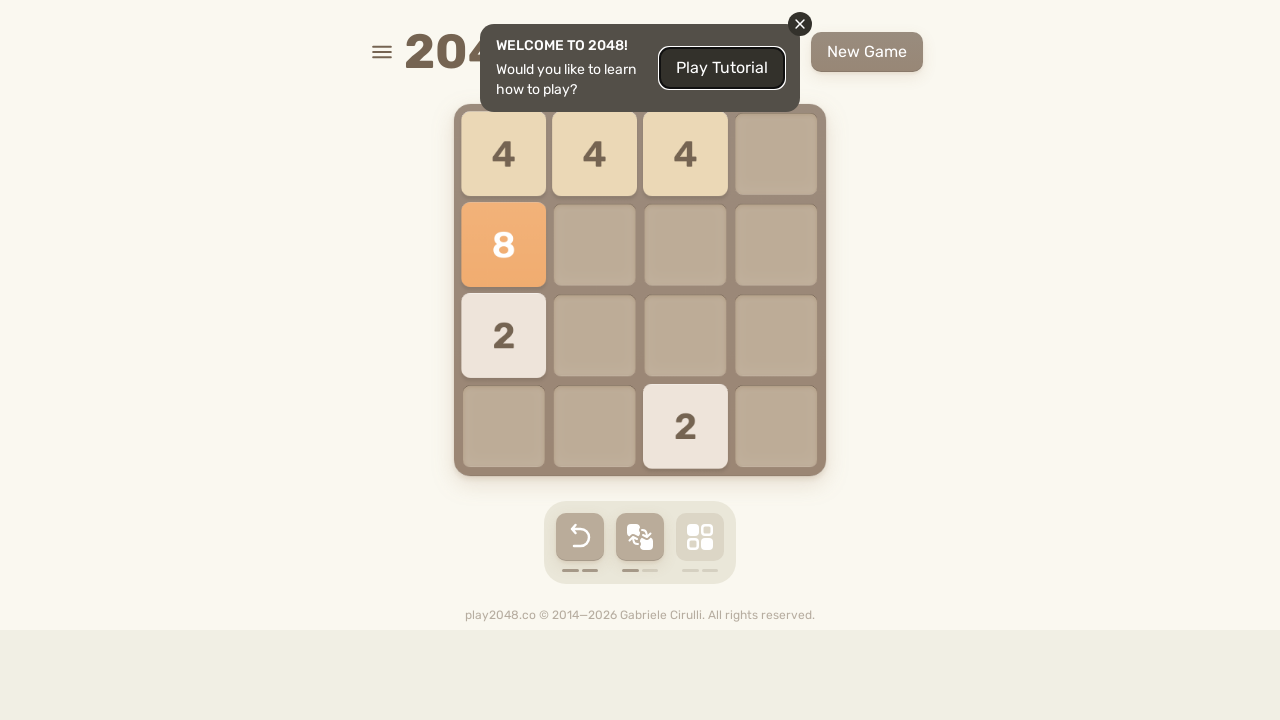

Waited 500ms for game animation
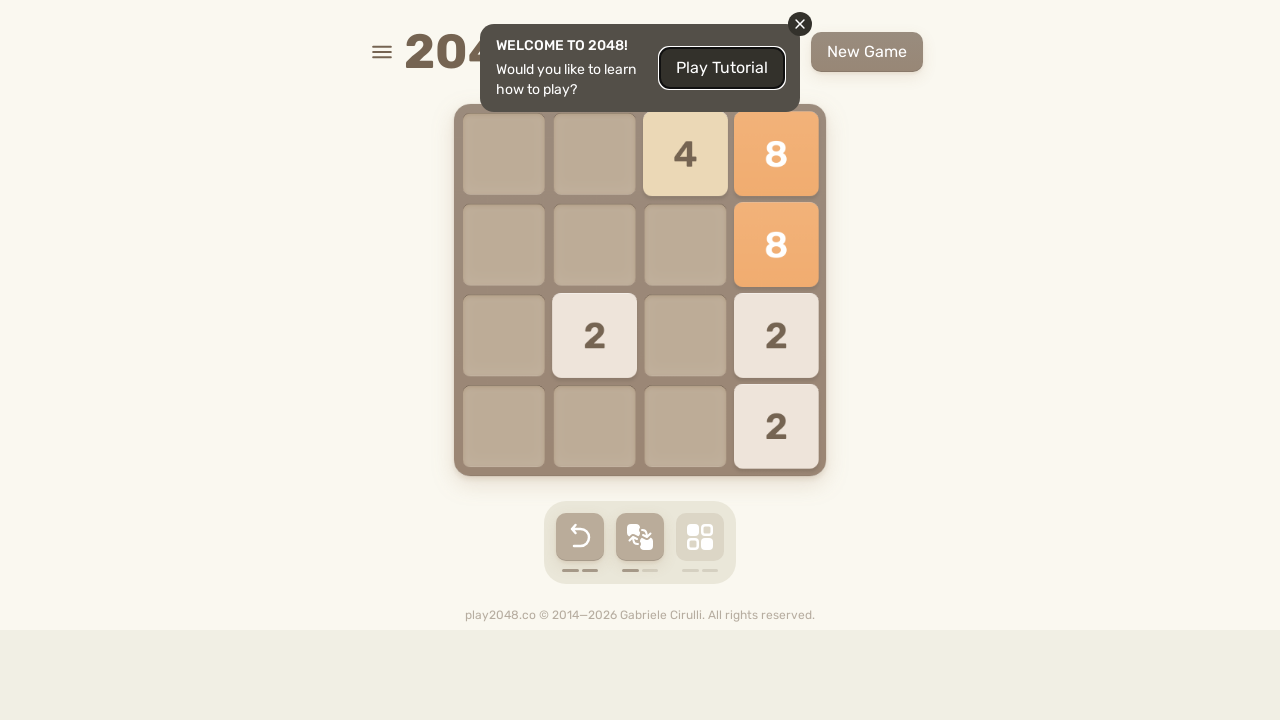

Checked for game-over message
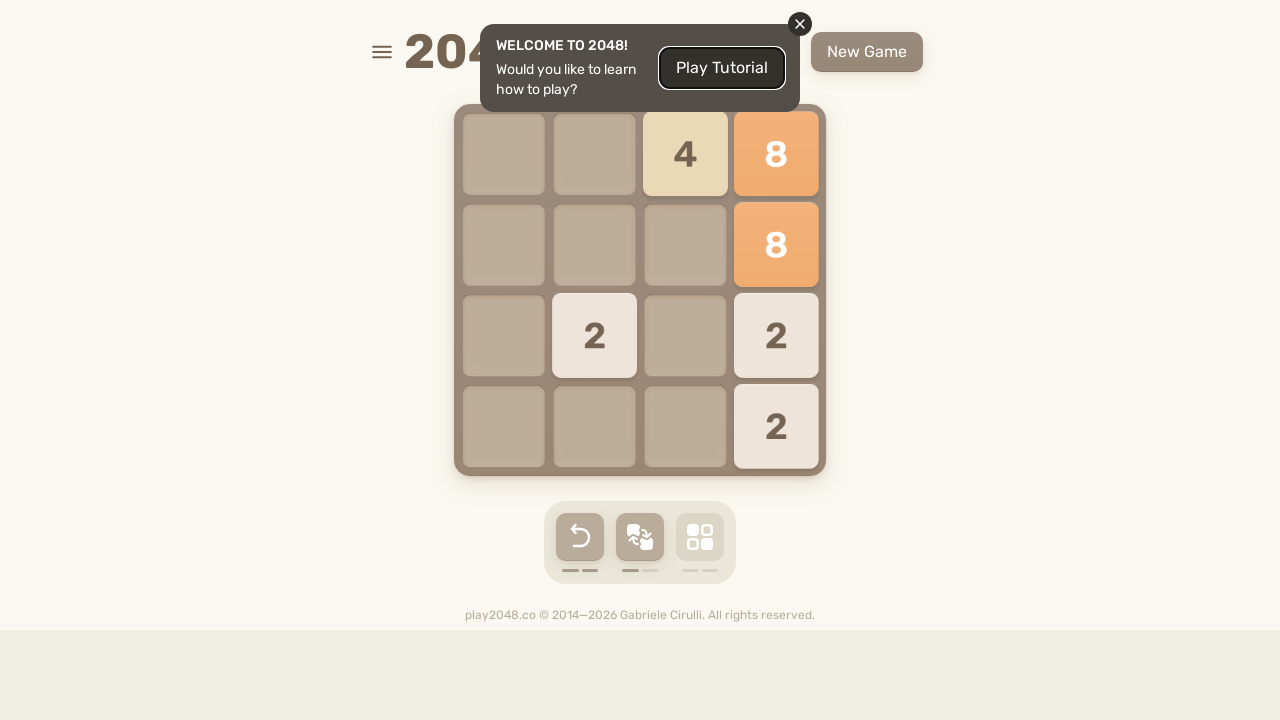

Pressed arrow key: ArrowDown on body
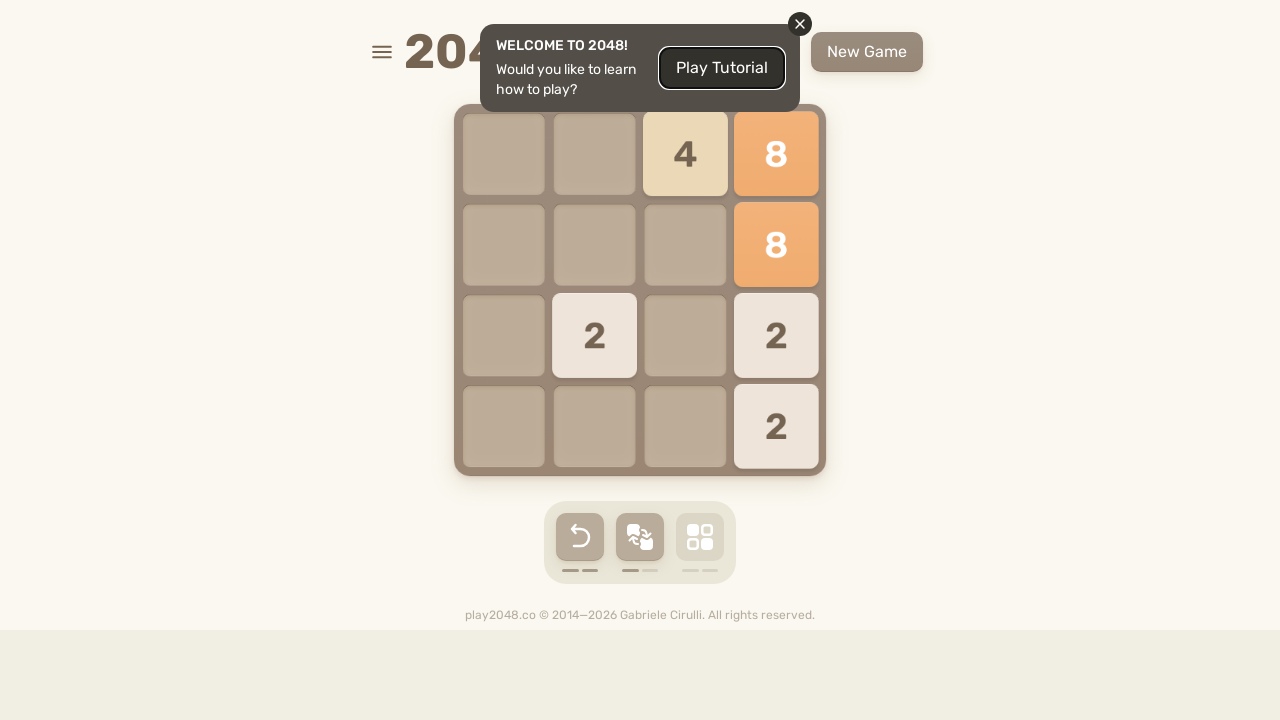

Waited 500ms for game animation
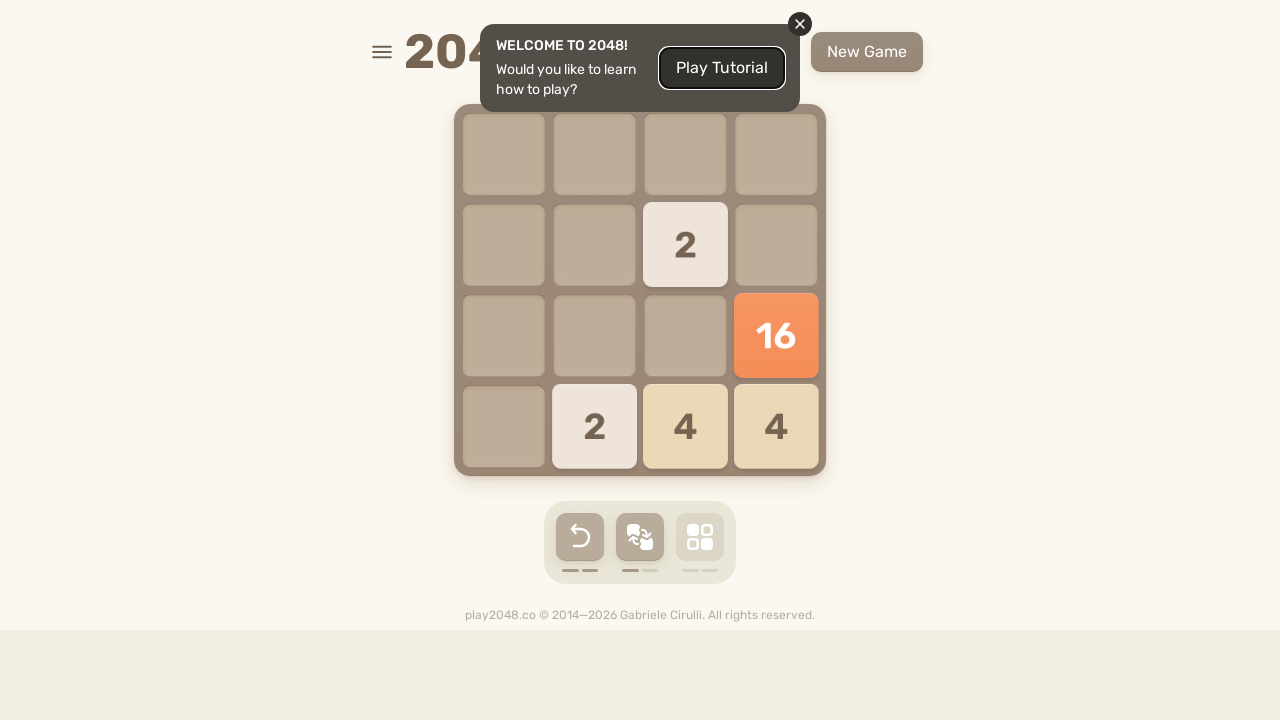

Checked for game-over message
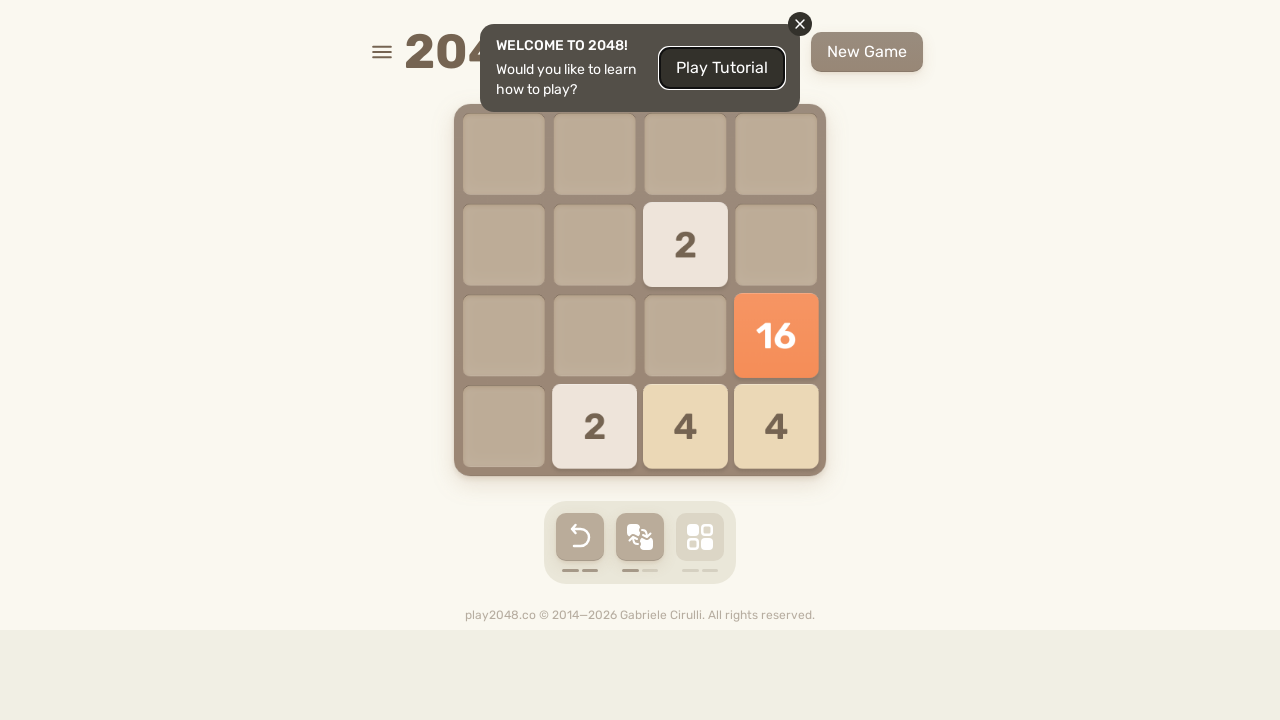

Pressed arrow key: ArrowLeft on body
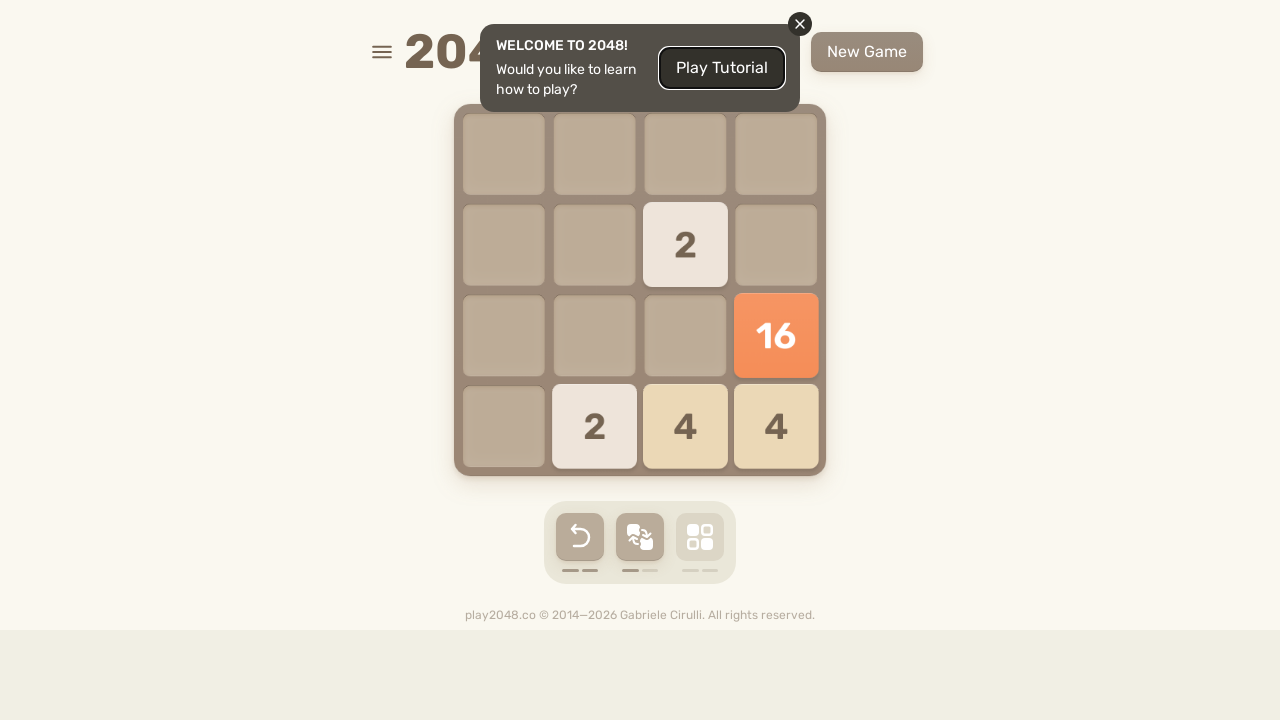

Waited 500ms for game animation
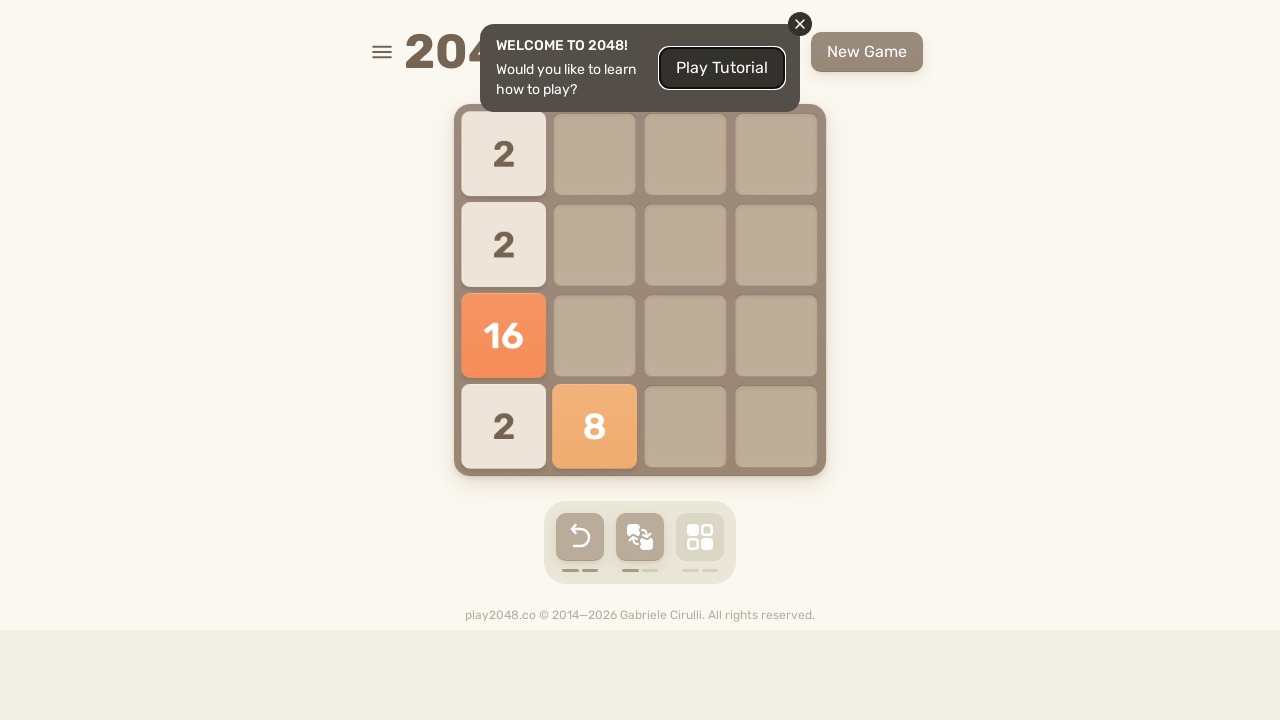

Checked for game-over message
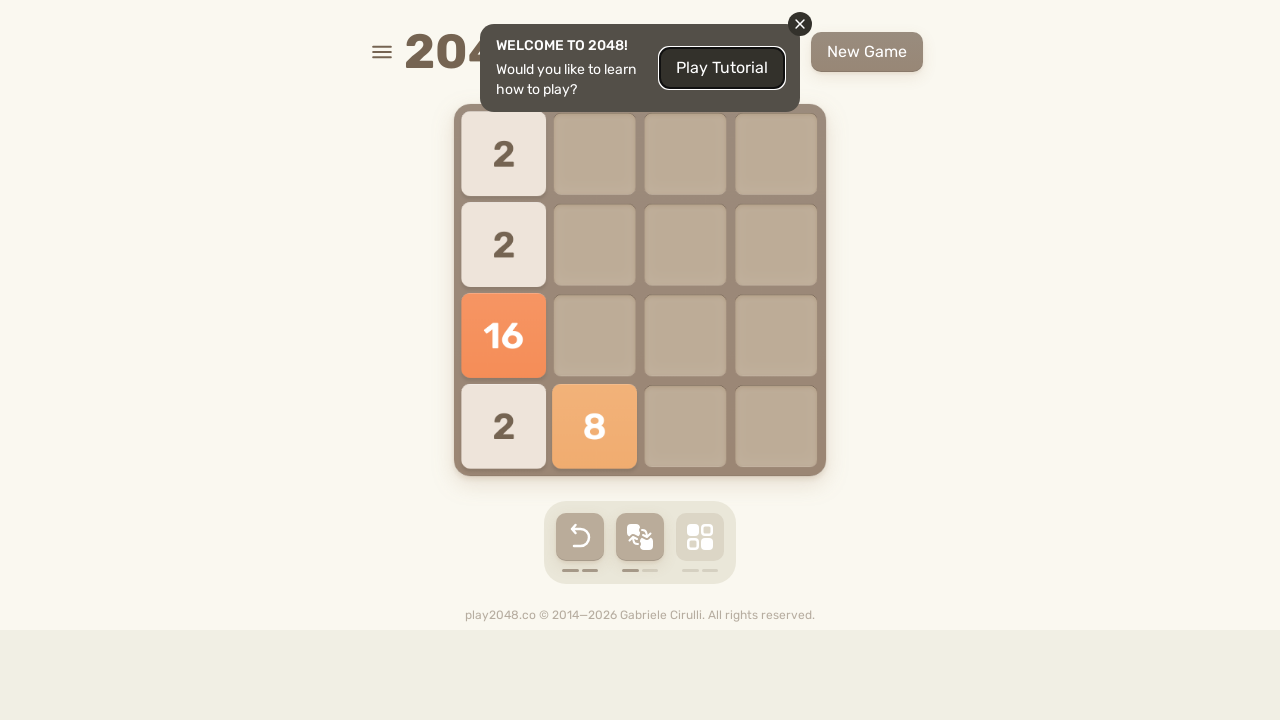

Pressed arrow key: ArrowUp on body
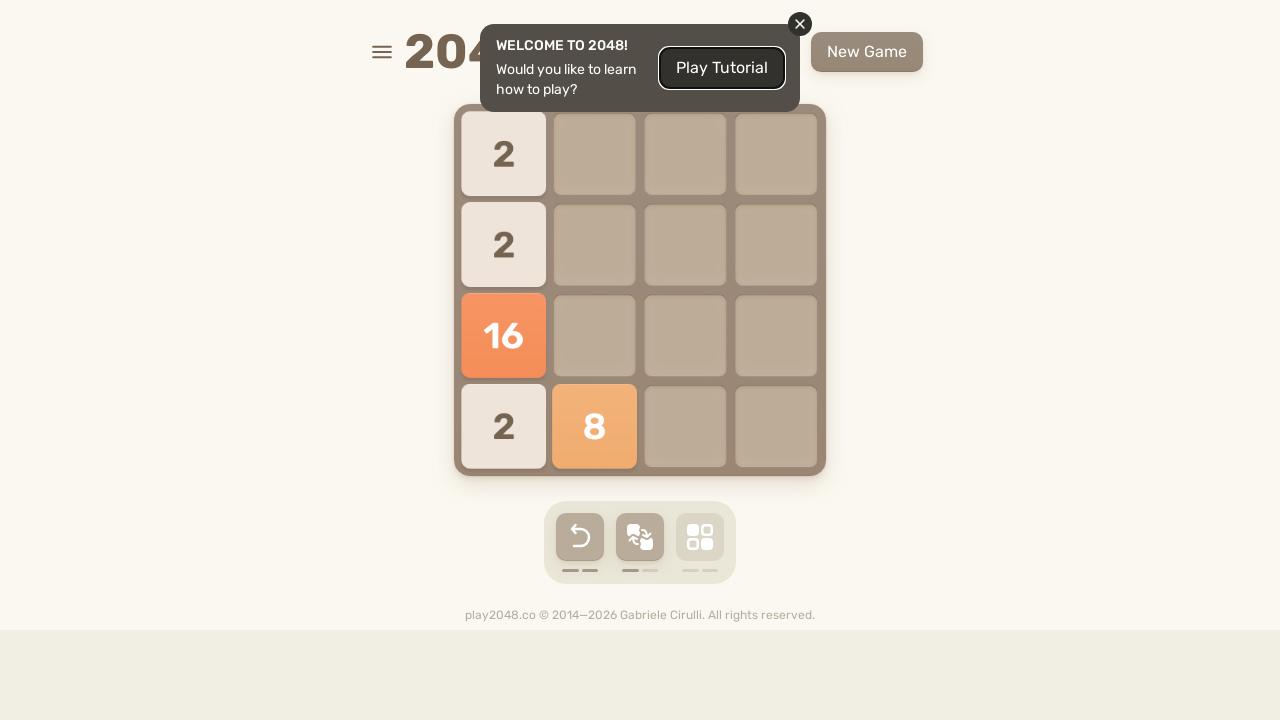

Waited 500ms for game animation
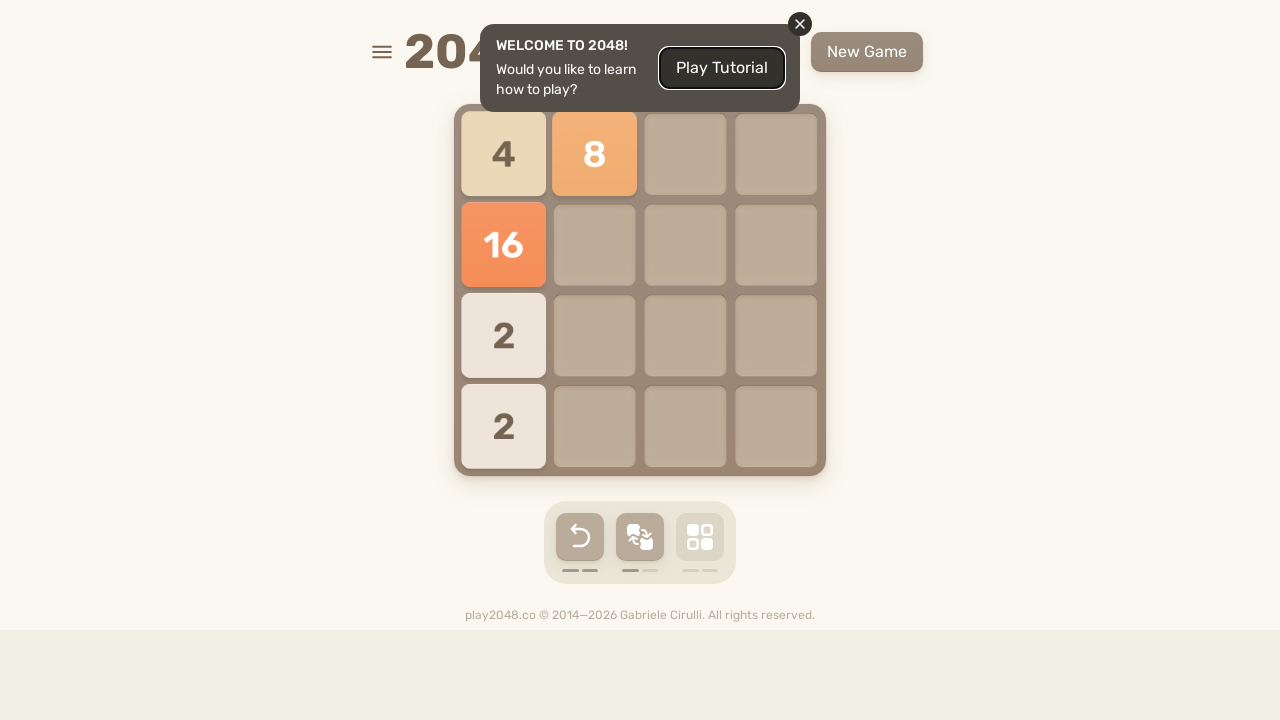

Checked for game-over message
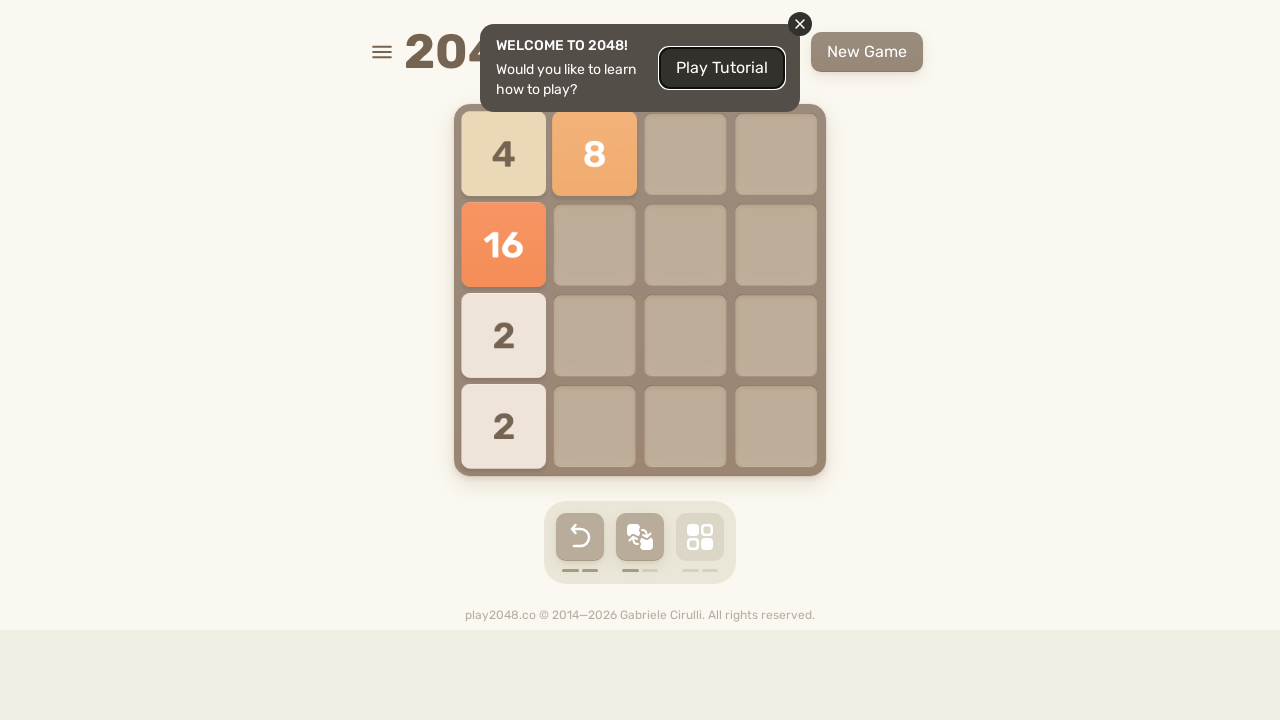

Pressed arrow key: ArrowRight on body
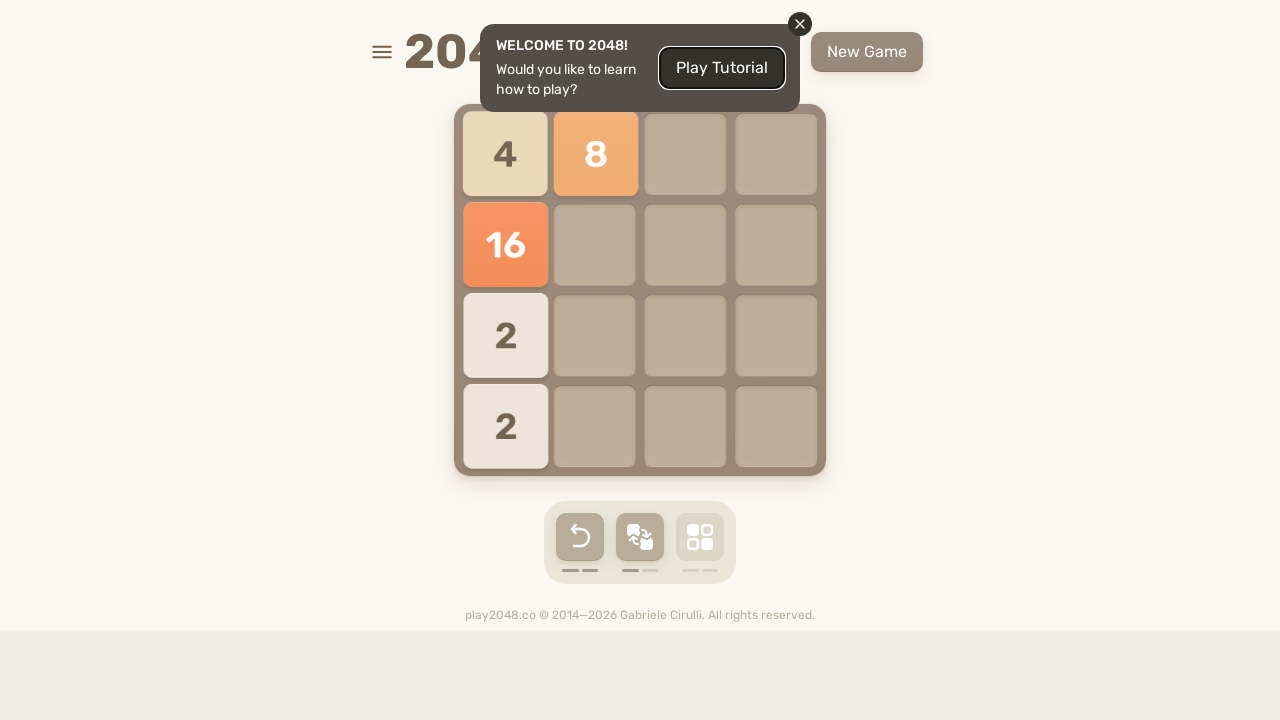

Waited 500ms for game animation
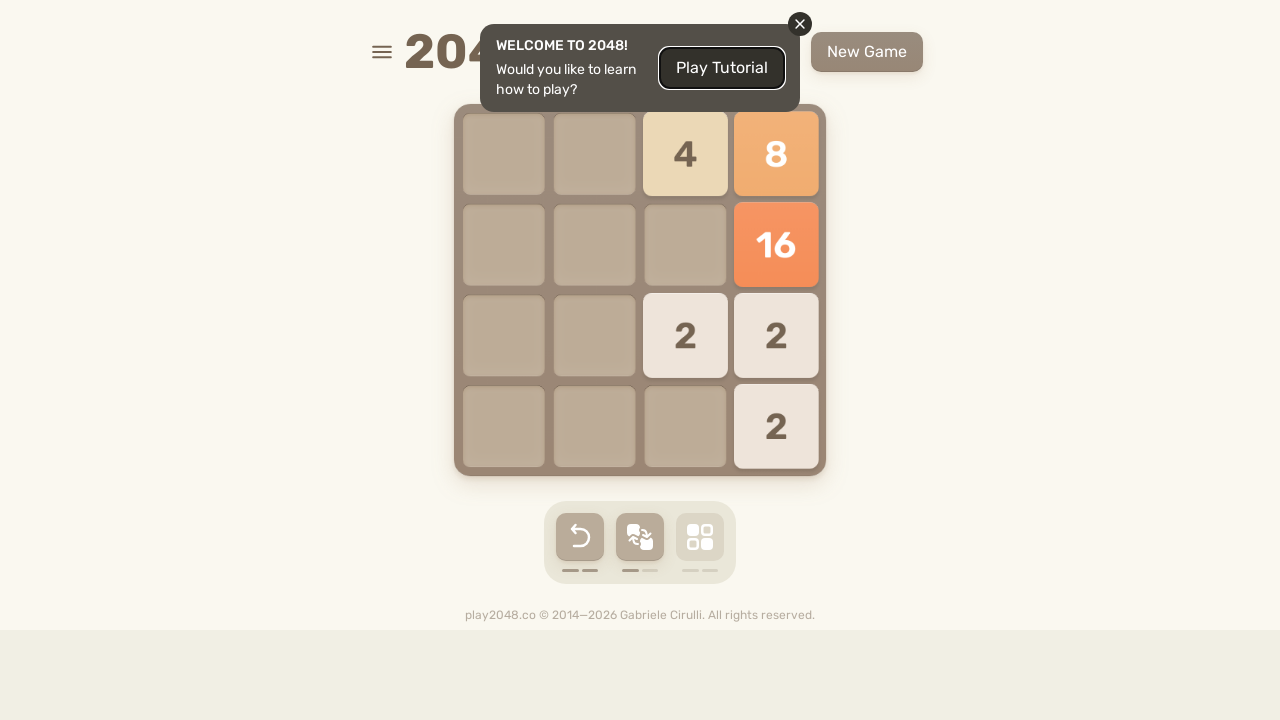

Checked for game-over message
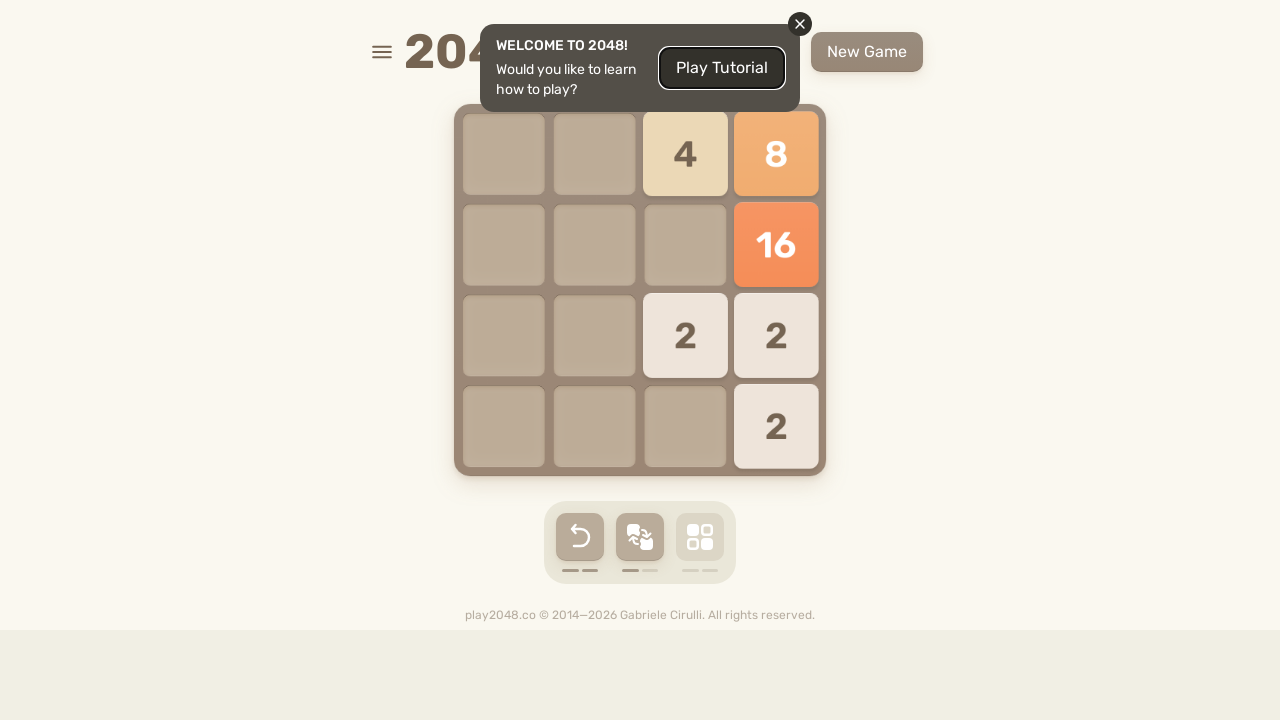

Pressed arrow key: ArrowDown on body
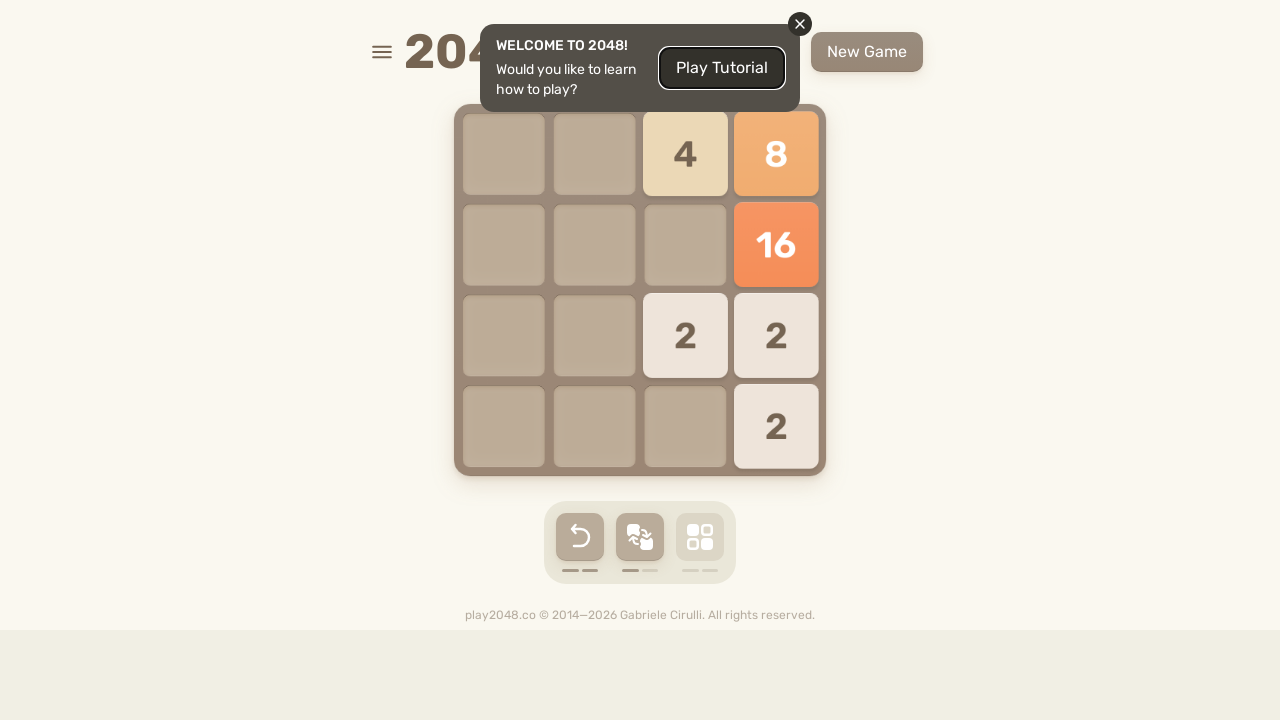

Waited 500ms for game animation
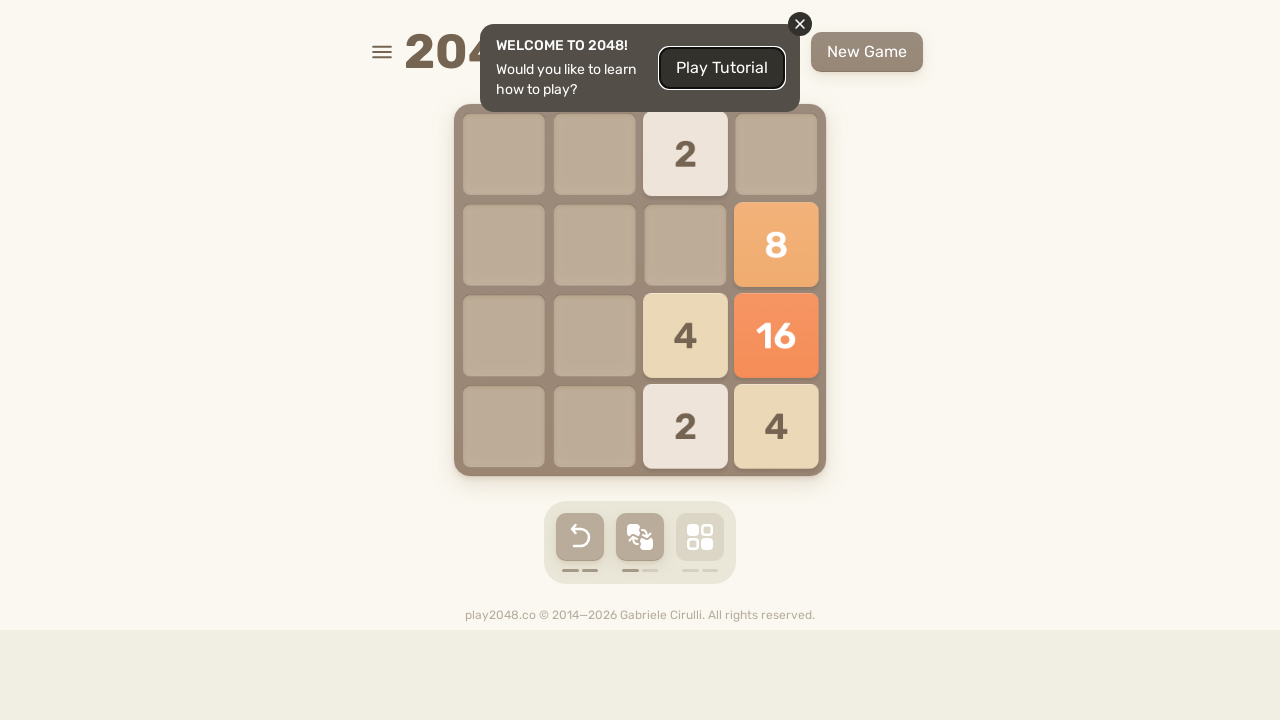

Checked for game-over message
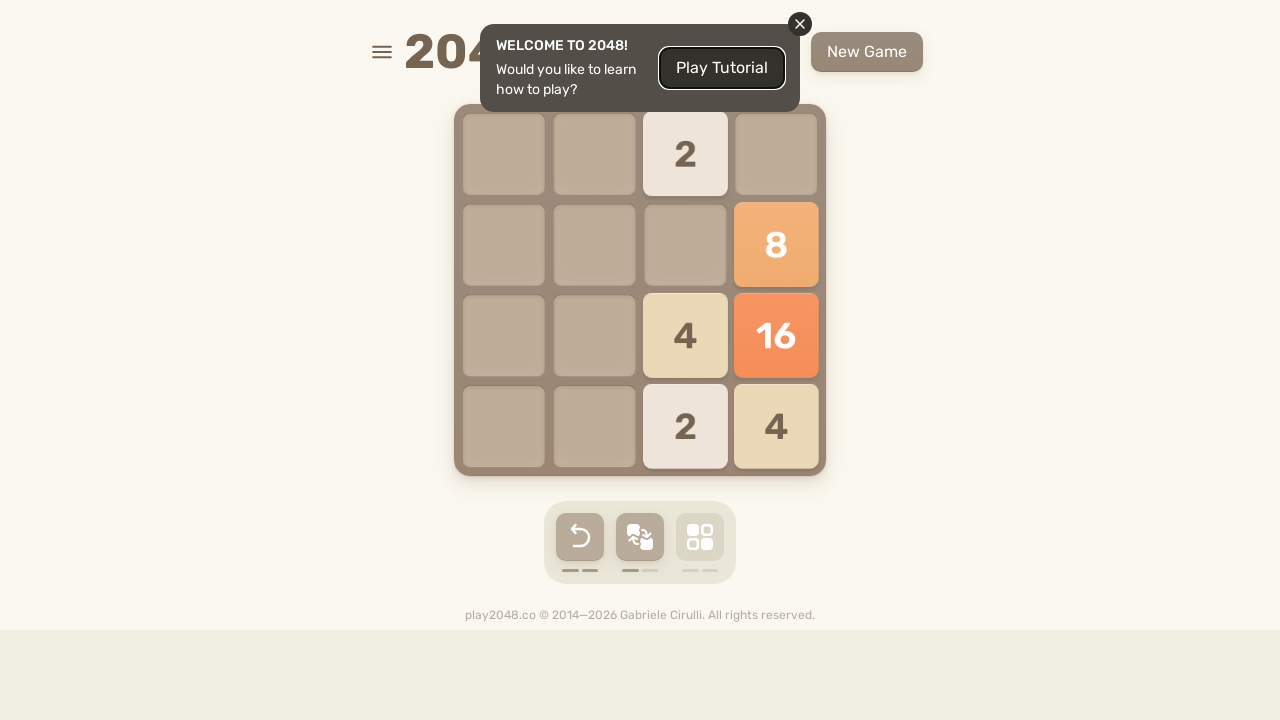

Pressed arrow key: ArrowLeft on body
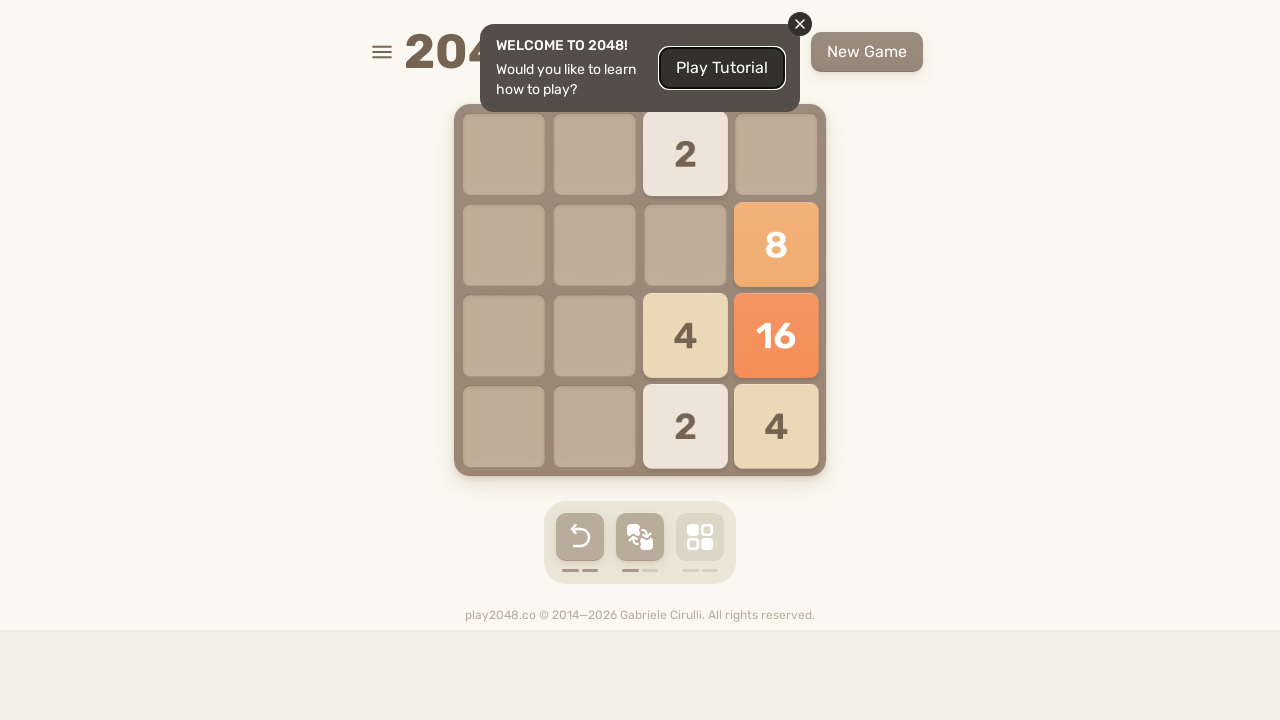

Waited 500ms for game animation
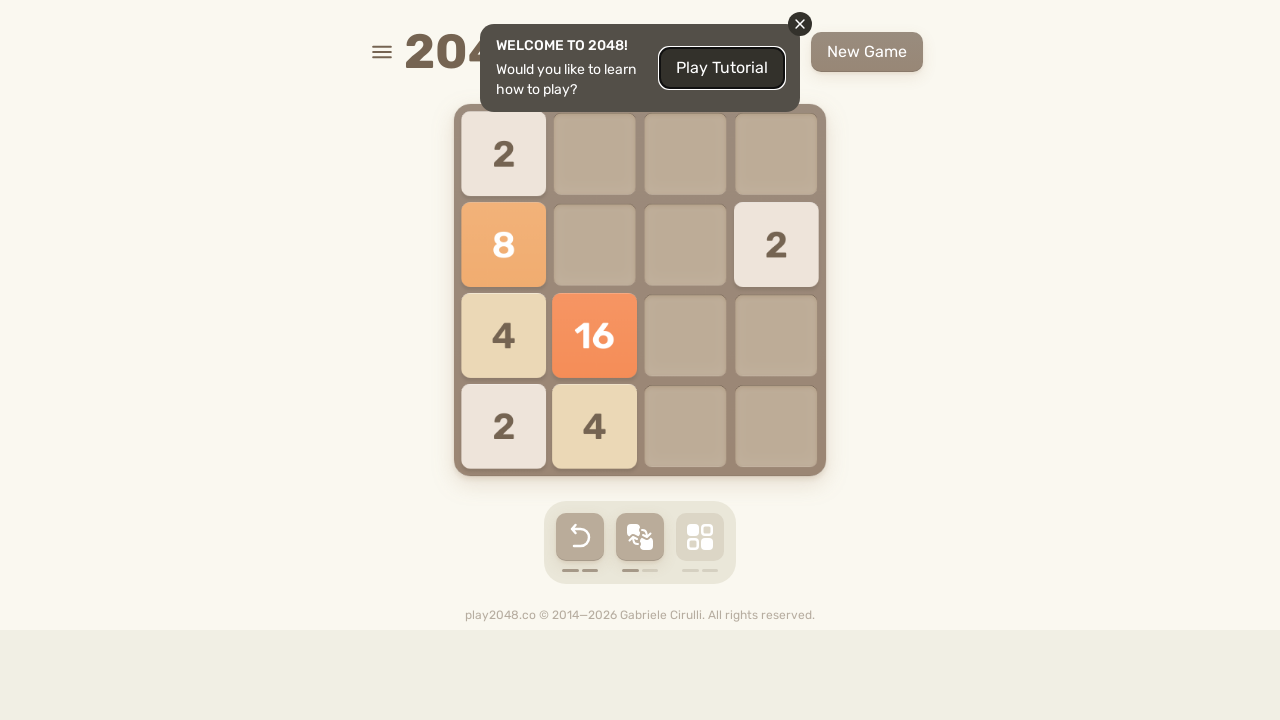

Checked for game-over message
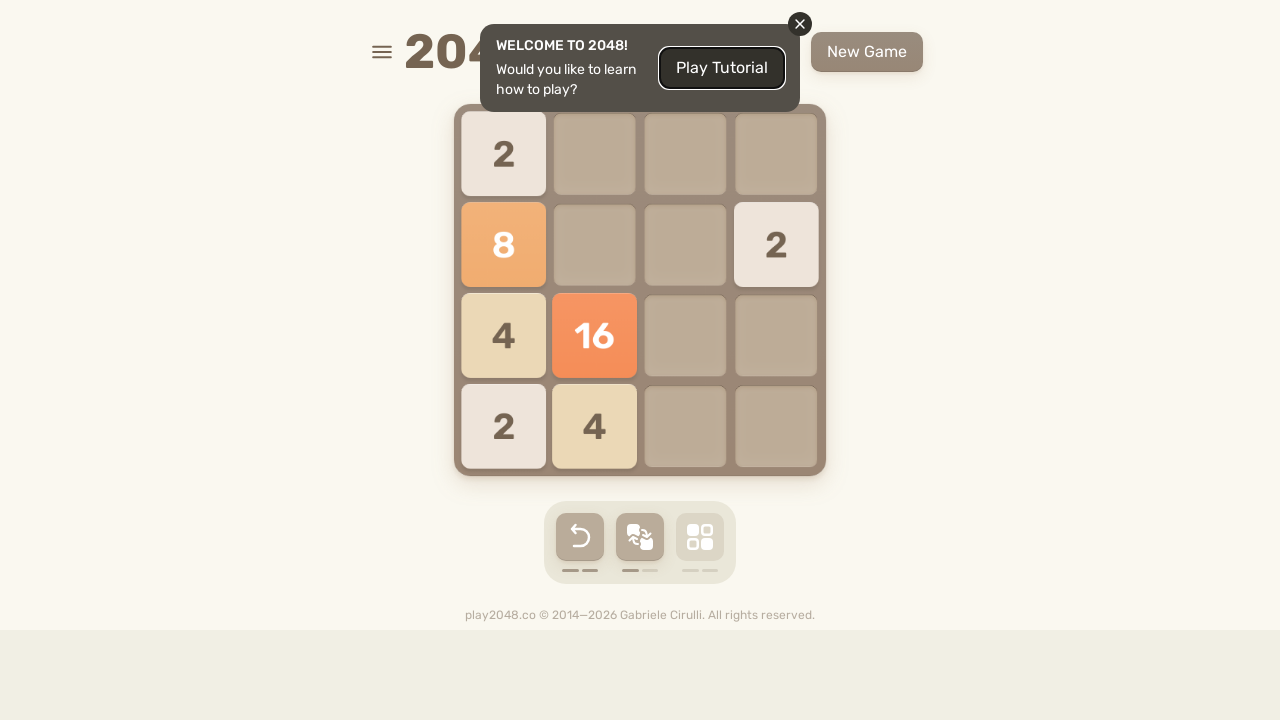

Pressed arrow key: ArrowUp on body
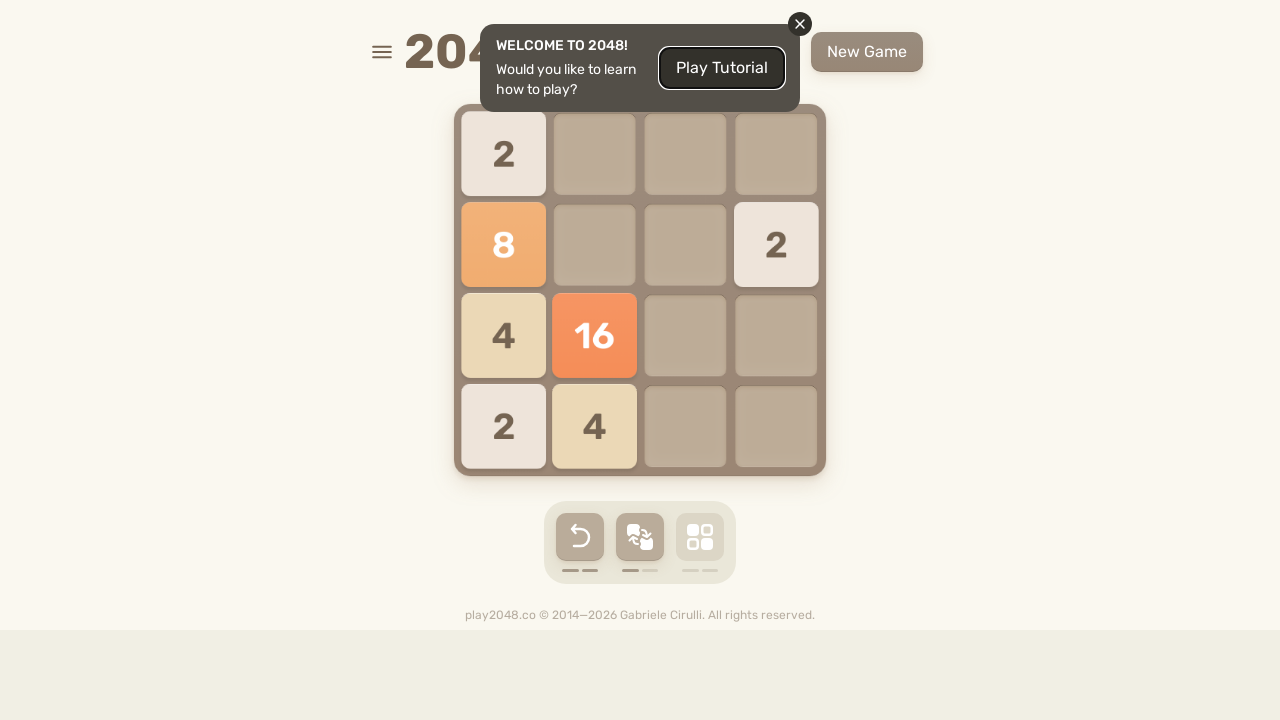

Waited 500ms for game animation
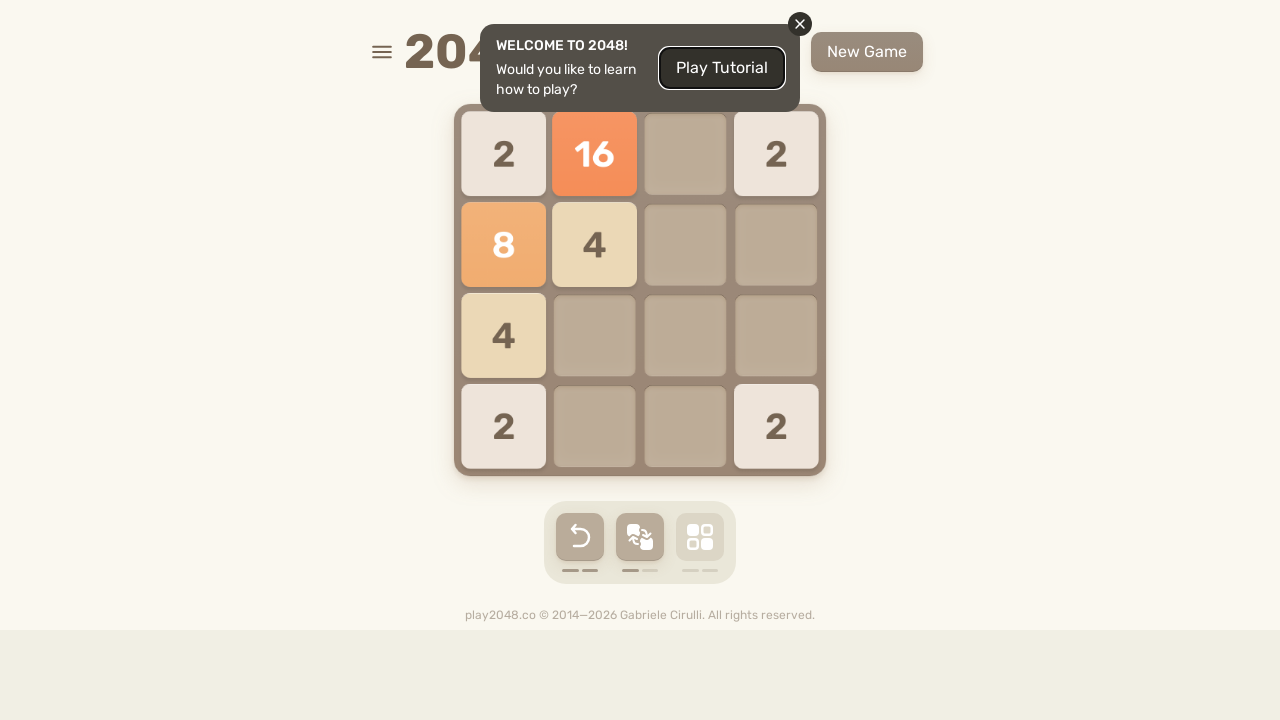

Checked for game-over message
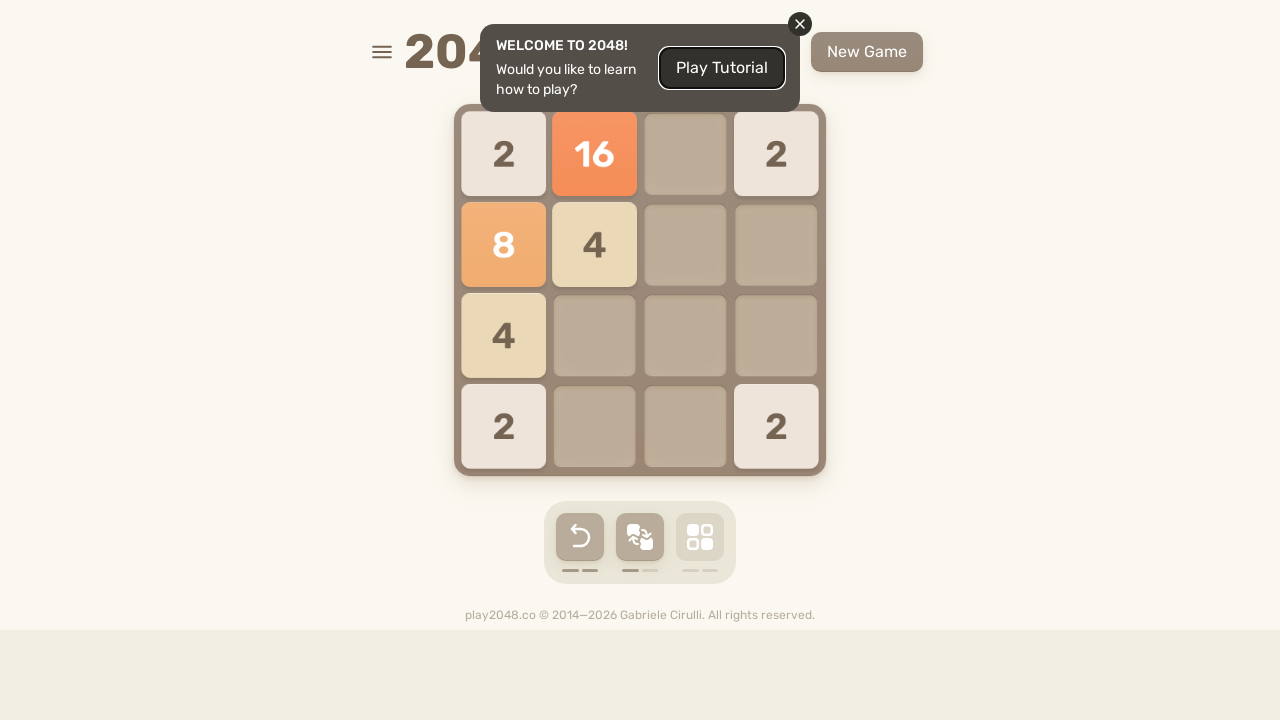

Pressed arrow key: ArrowRight on body
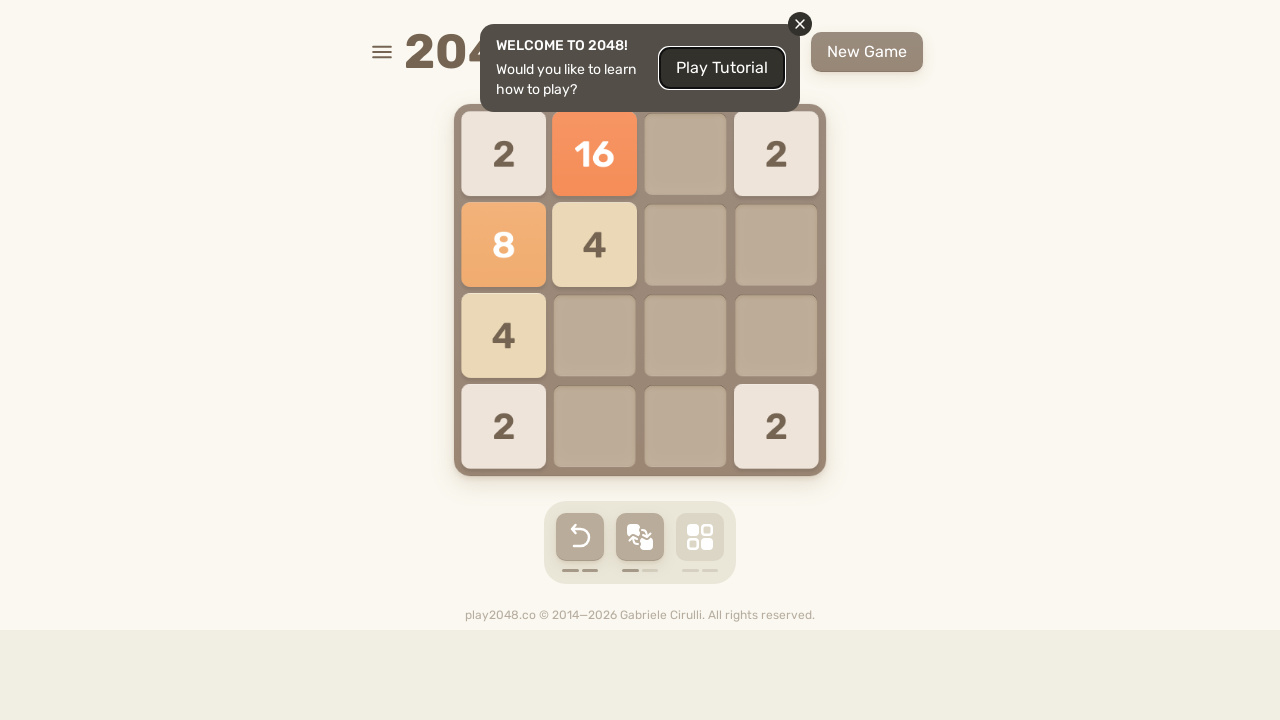

Waited 500ms for game animation
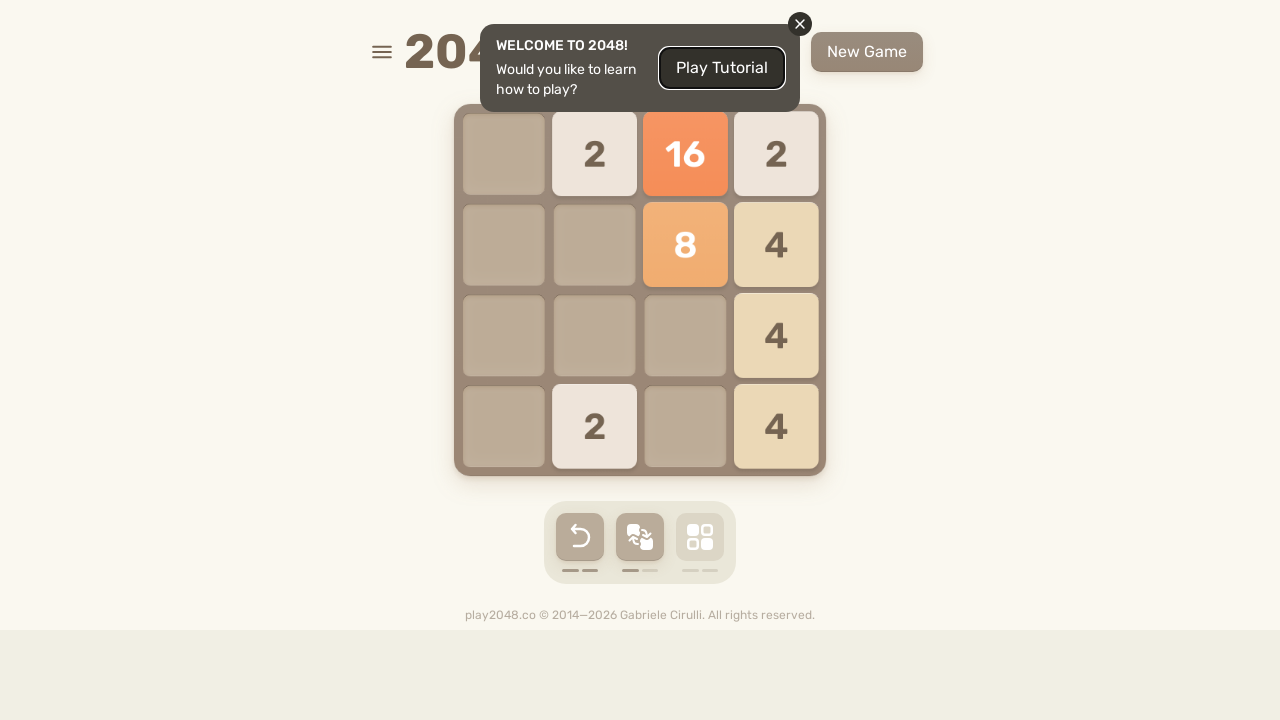

Checked for game-over message
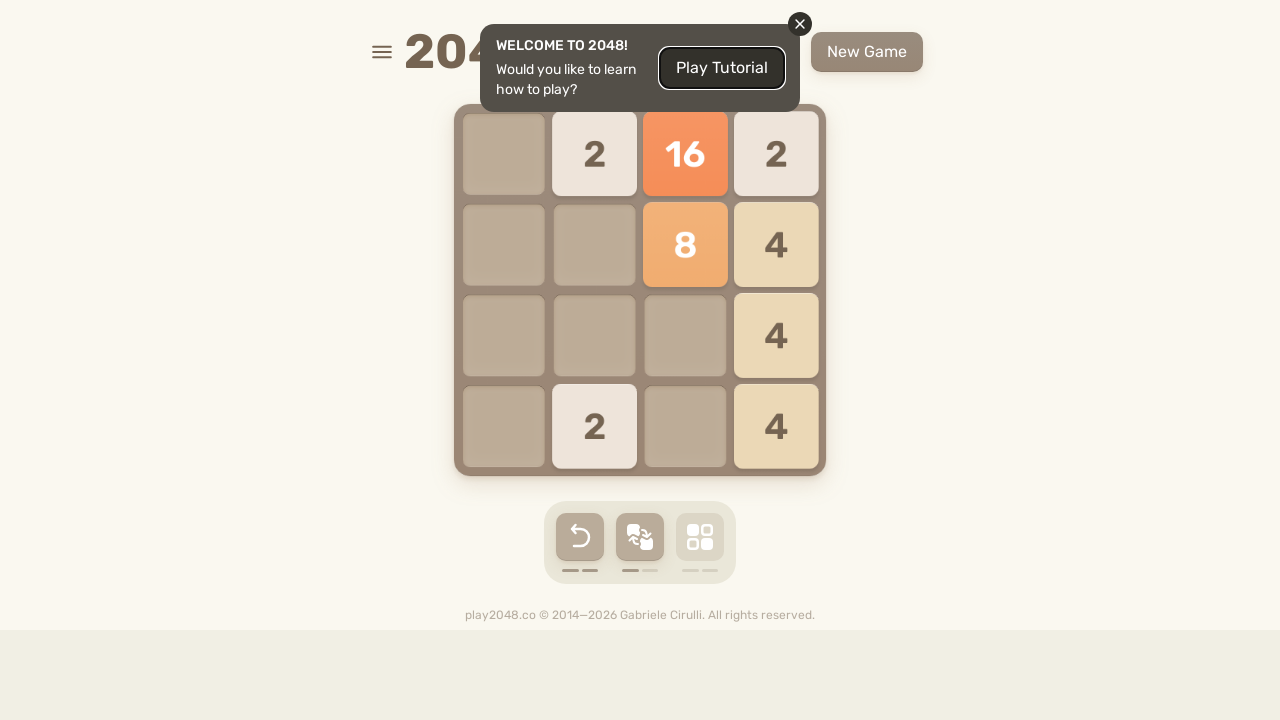

Pressed arrow key: ArrowDown on body
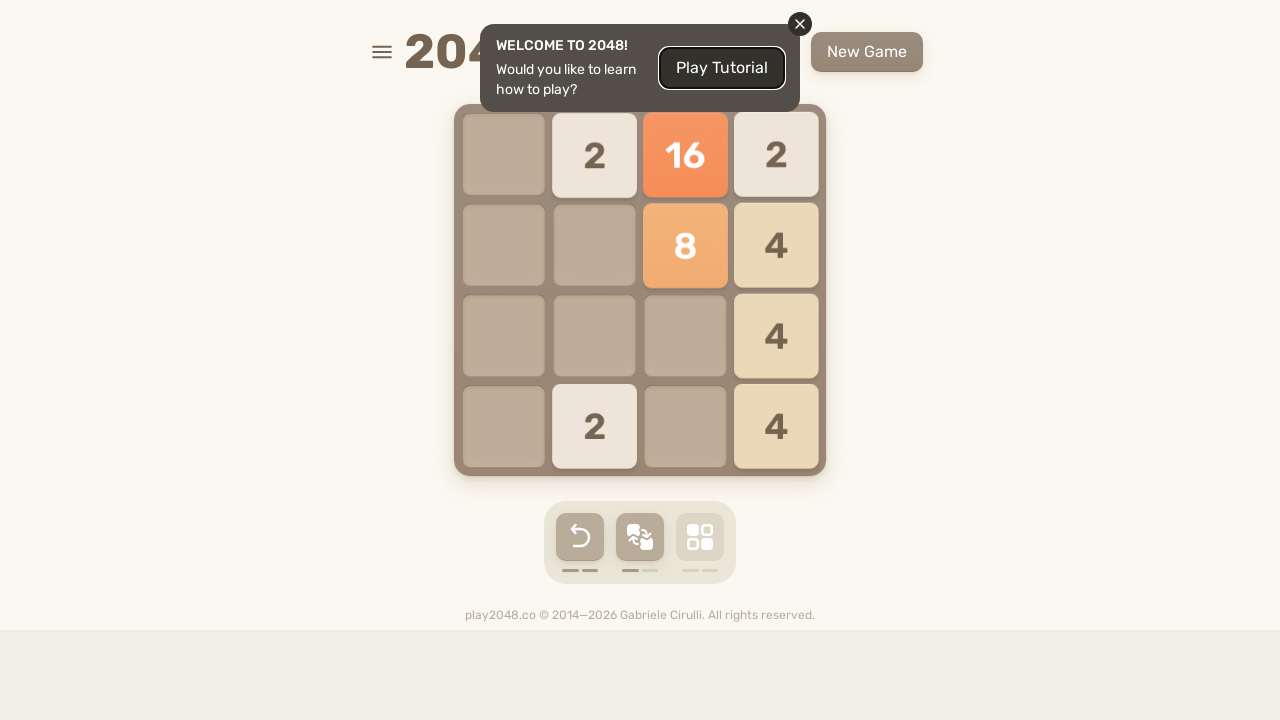

Waited 500ms for game animation
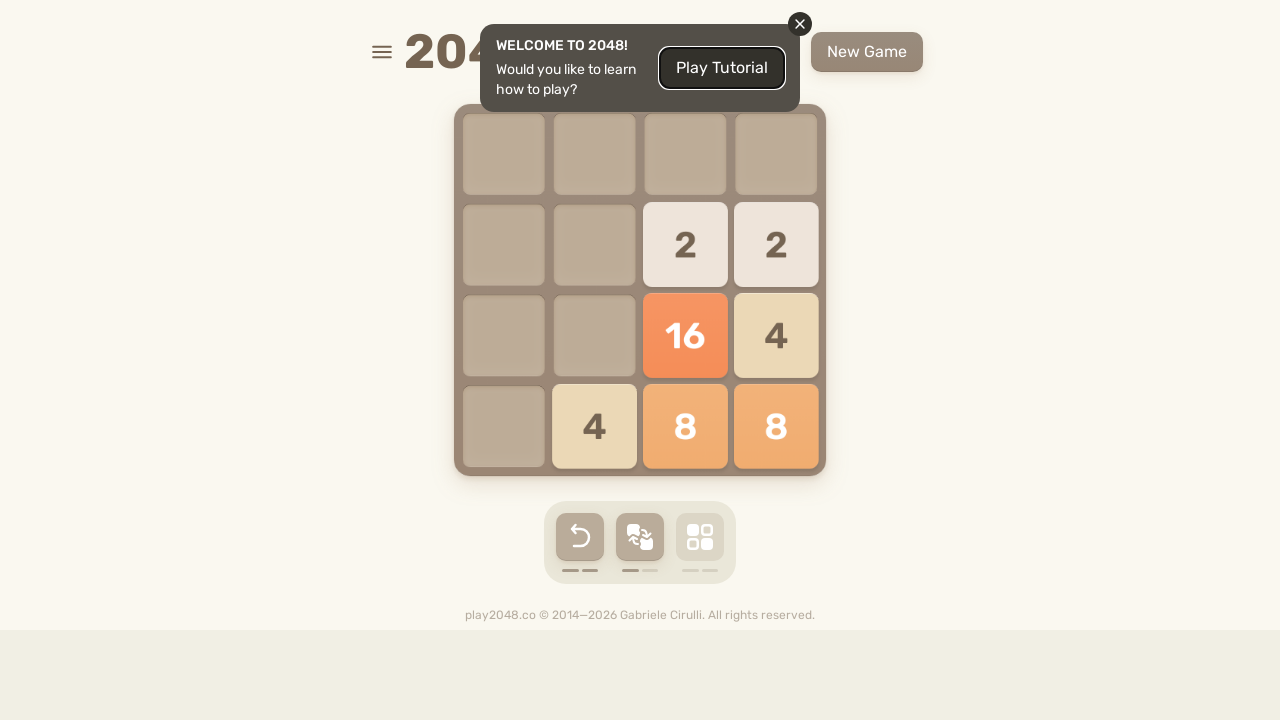

Checked for game-over message
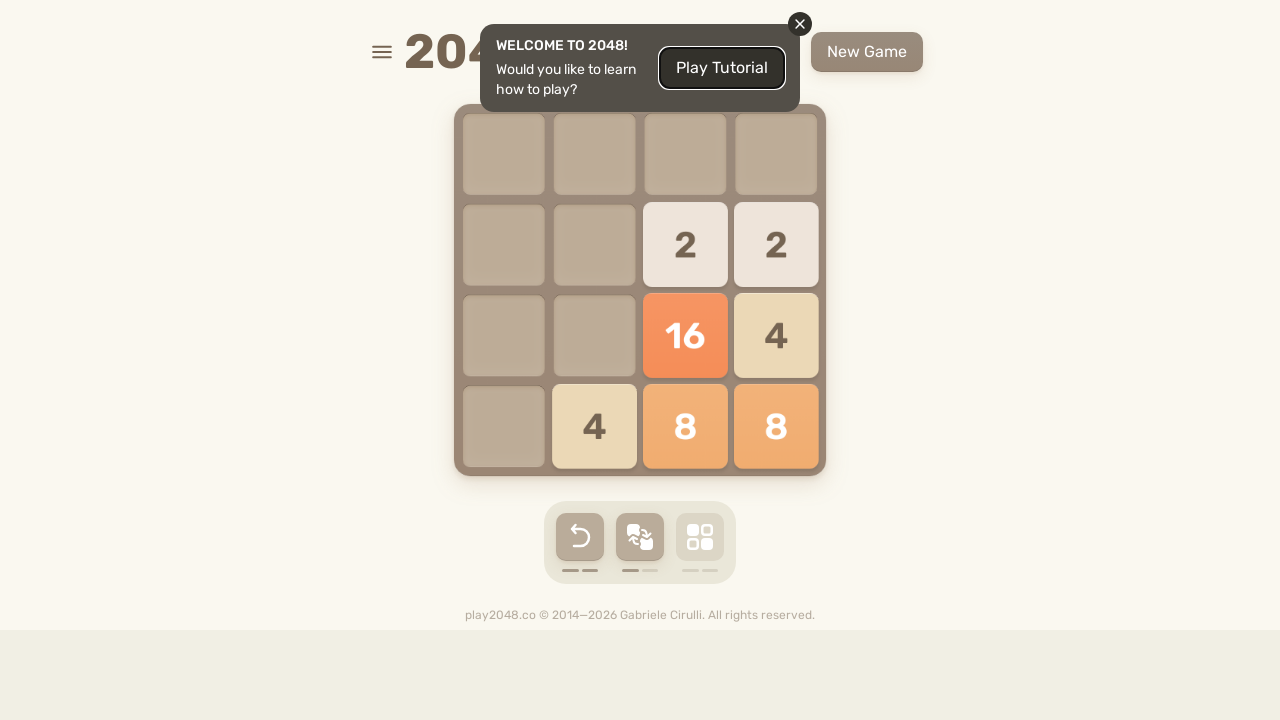

Pressed arrow key: ArrowLeft on body
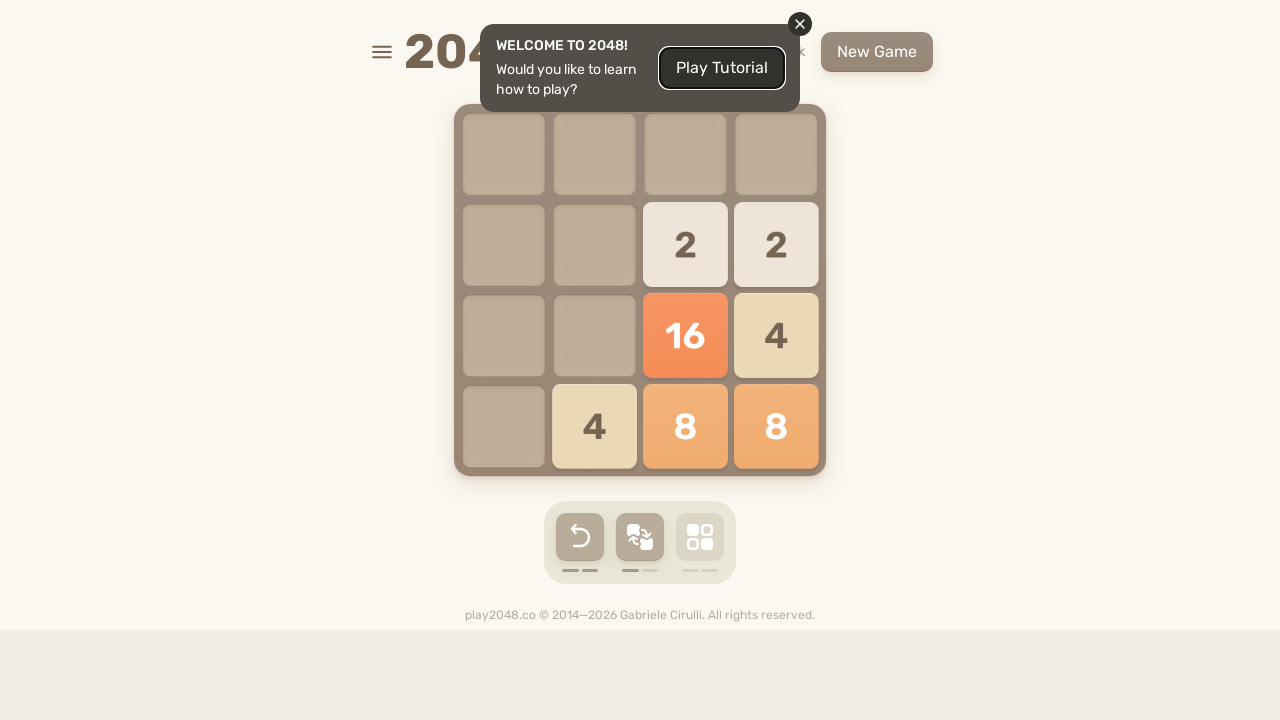

Waited 500ms for game animation
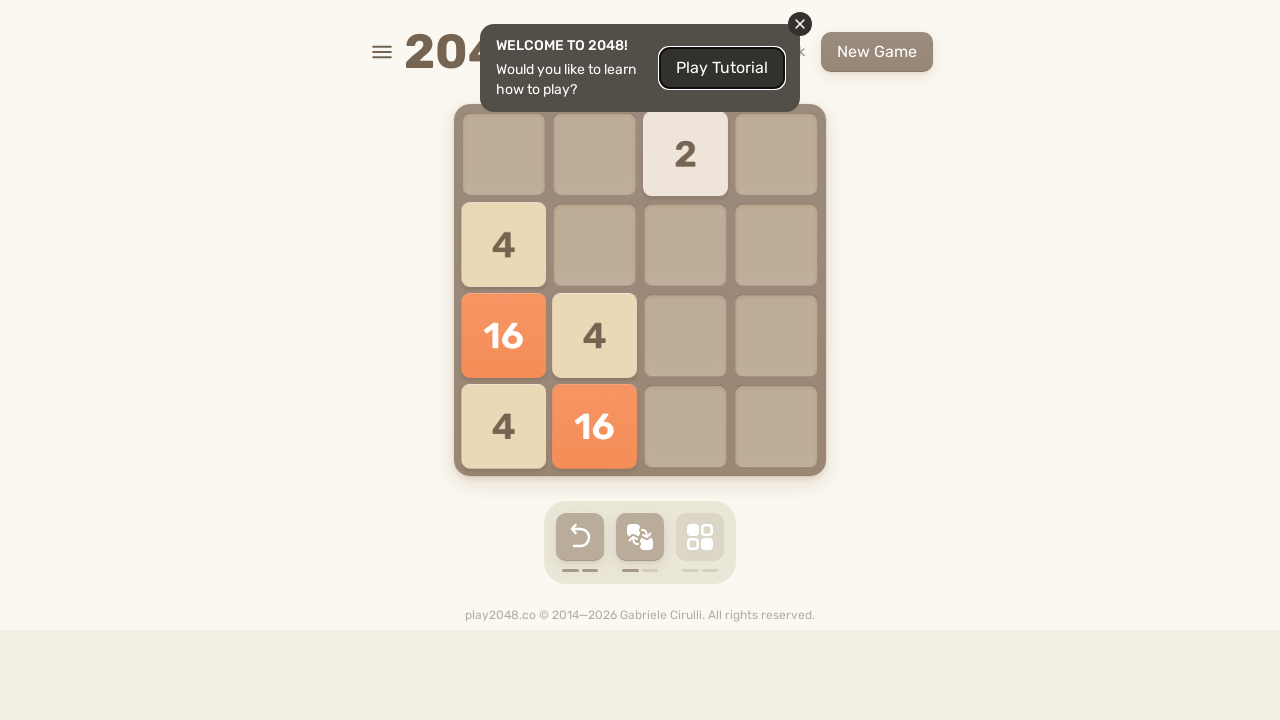

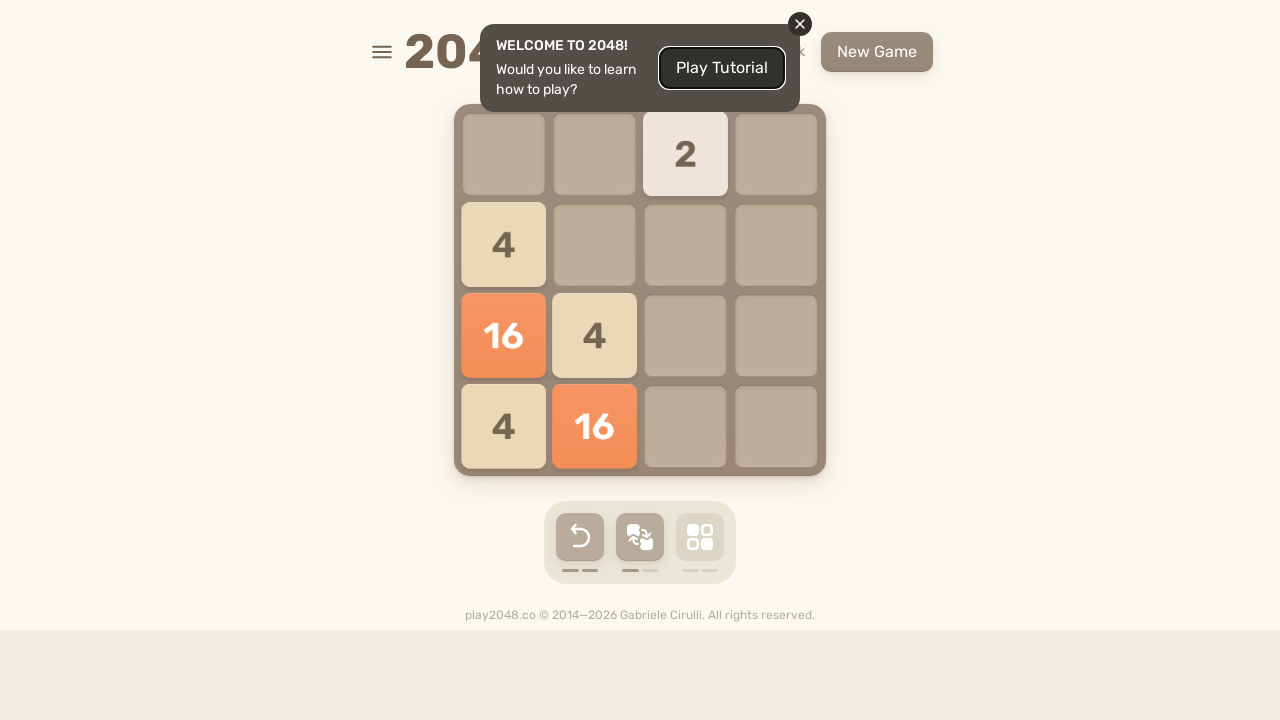